Tests dynamic pagination by navigating through all pages of a product table and verifying that product data is accessible on each page

Starting URL: https://testautomationpractice.blogspot.com/

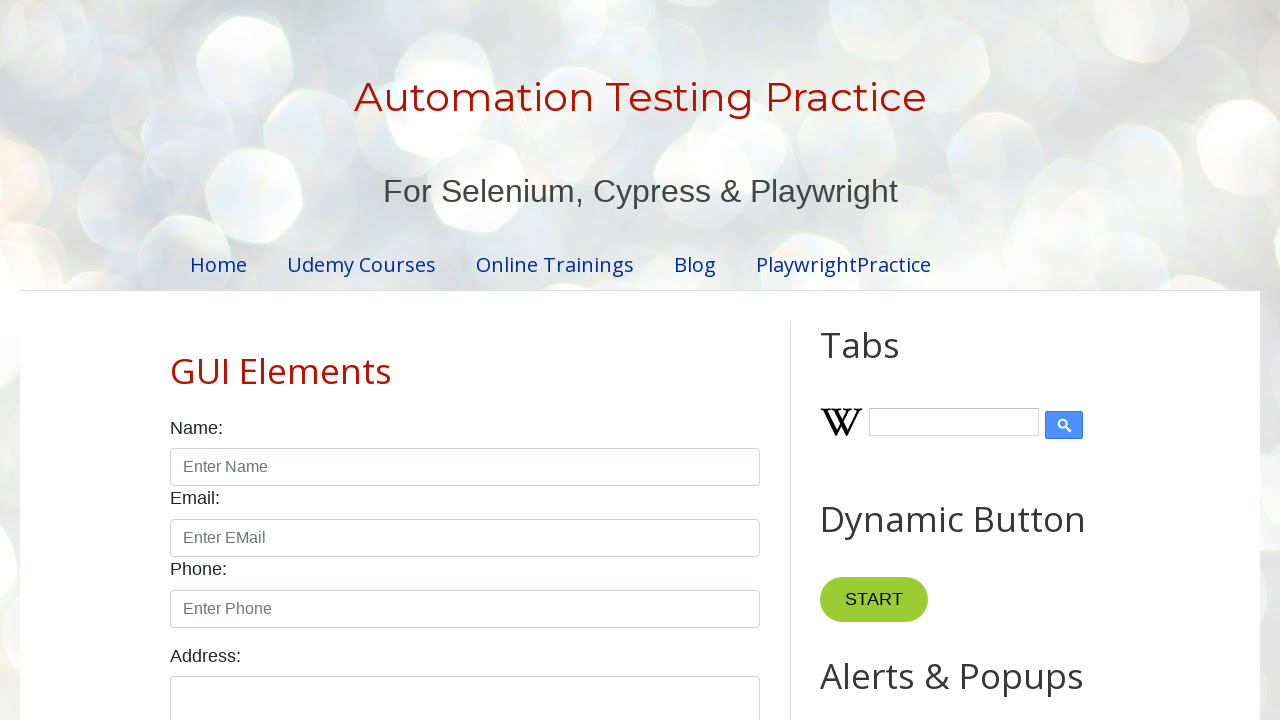

Retrieved all pagination link elements from the pagination list
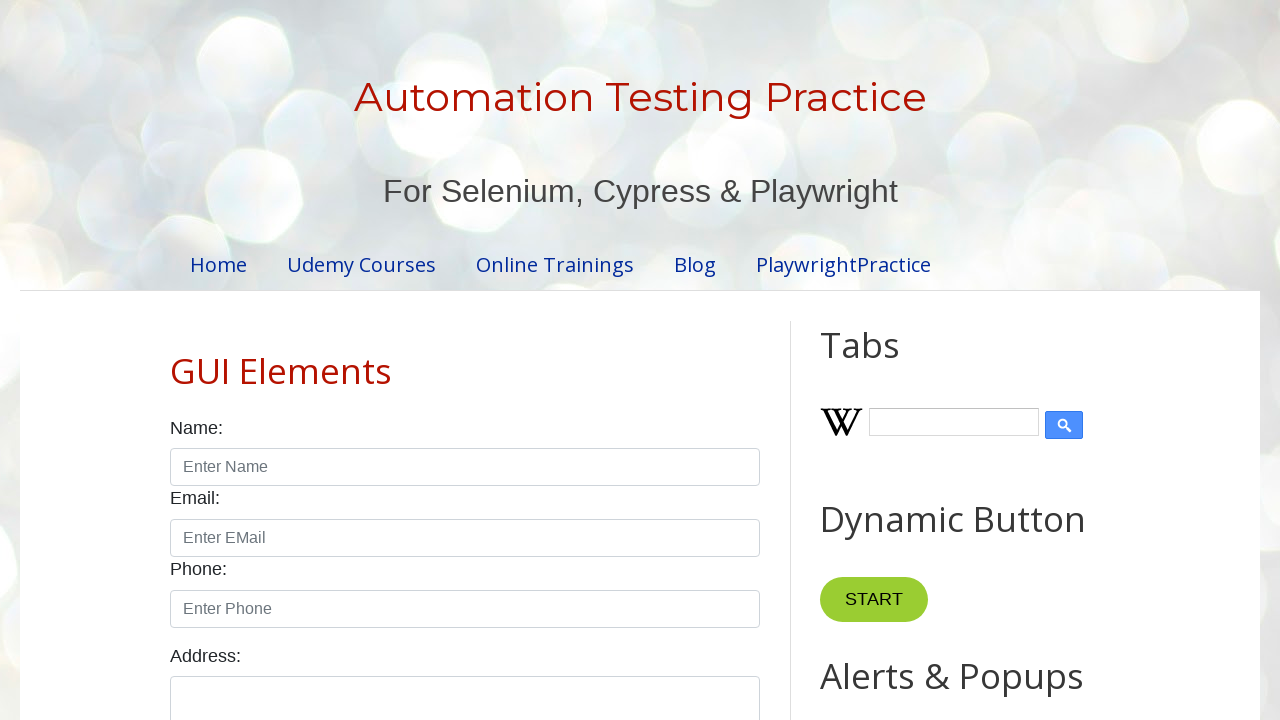

Determined total number of pages: 4
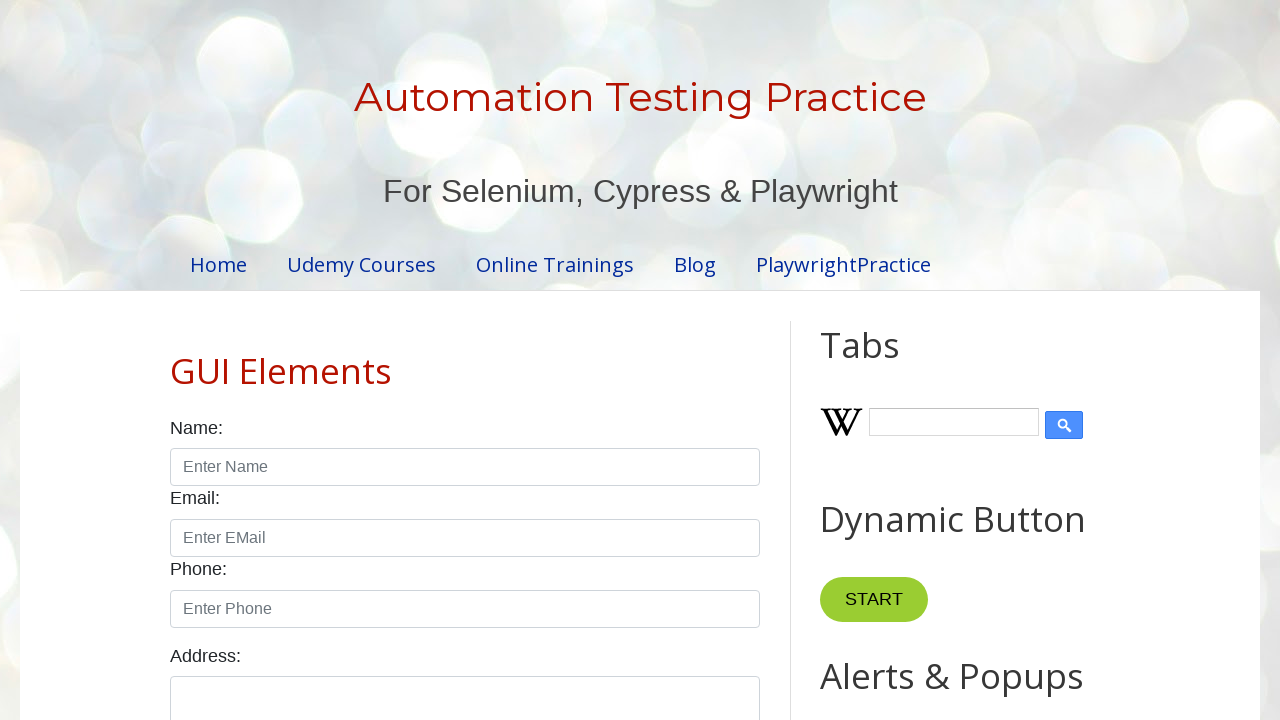

Verified product table is loaded on page 1
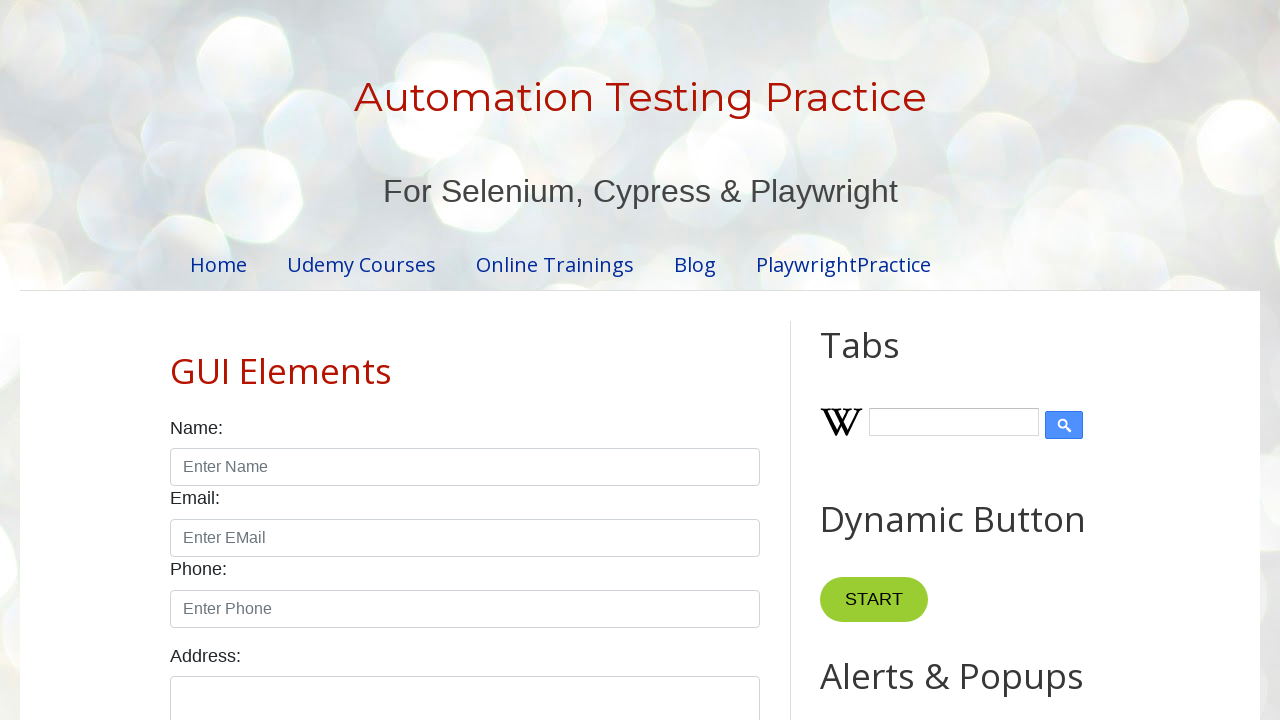

Retrieved all table rows from page 1: 6 rows found
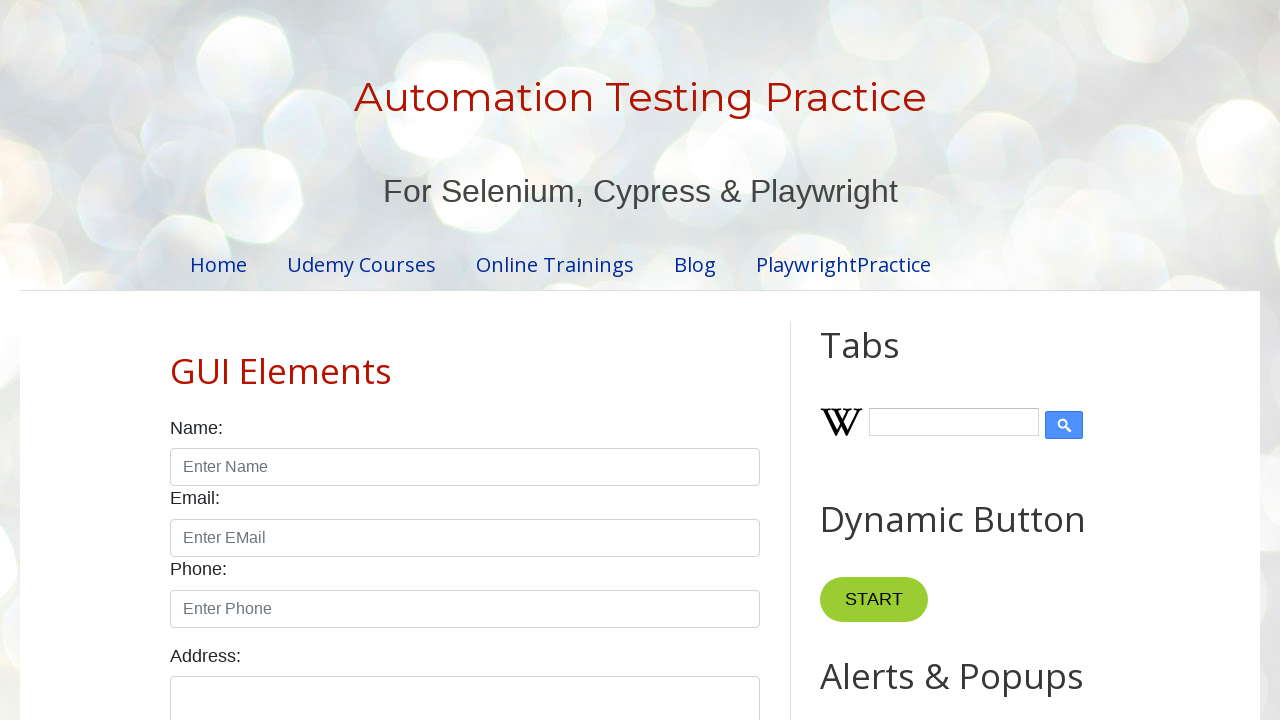

Verified product name is visible for row 1 on page 1
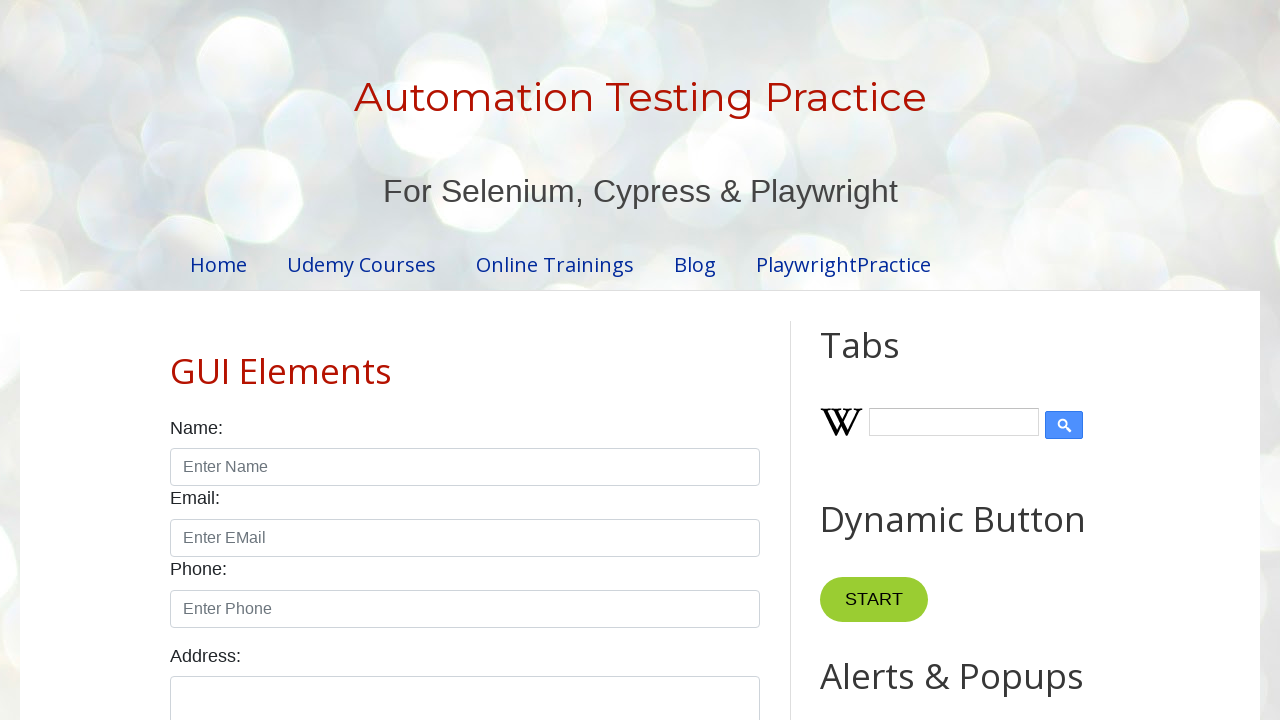

Verified product price is visible for row 1 on page 1
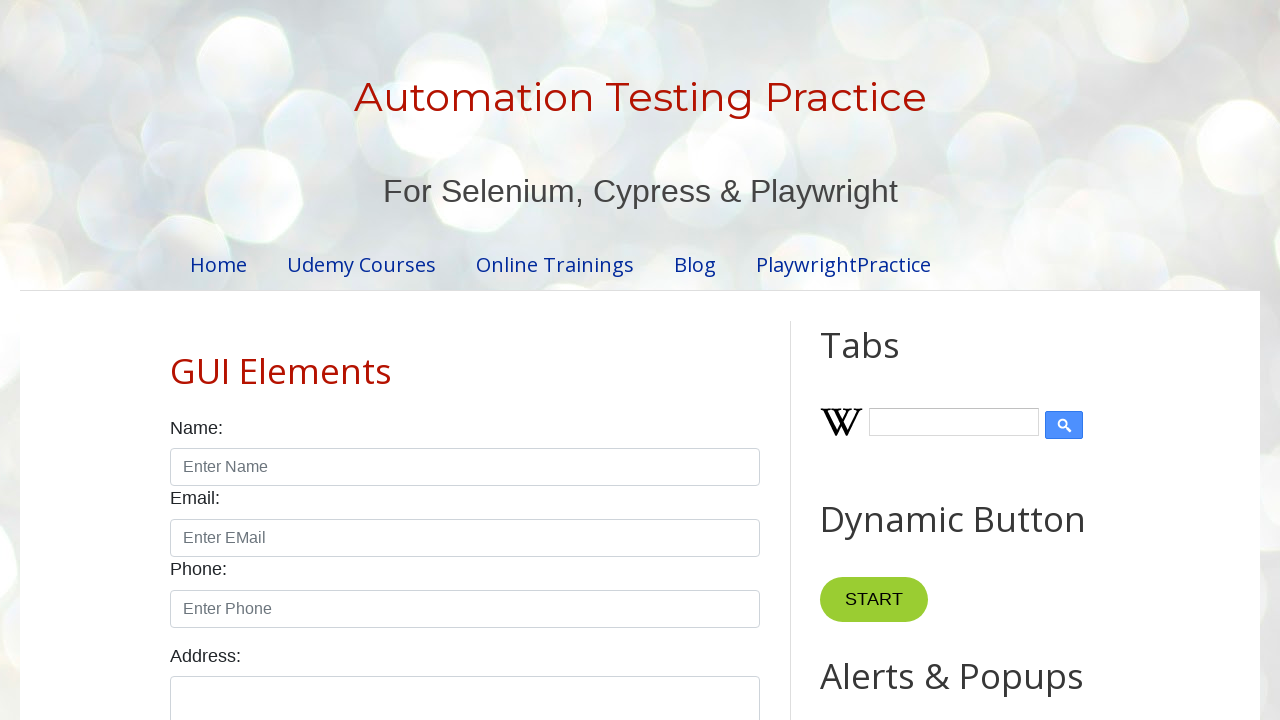

Verified product name is visible for row 2 on page 1
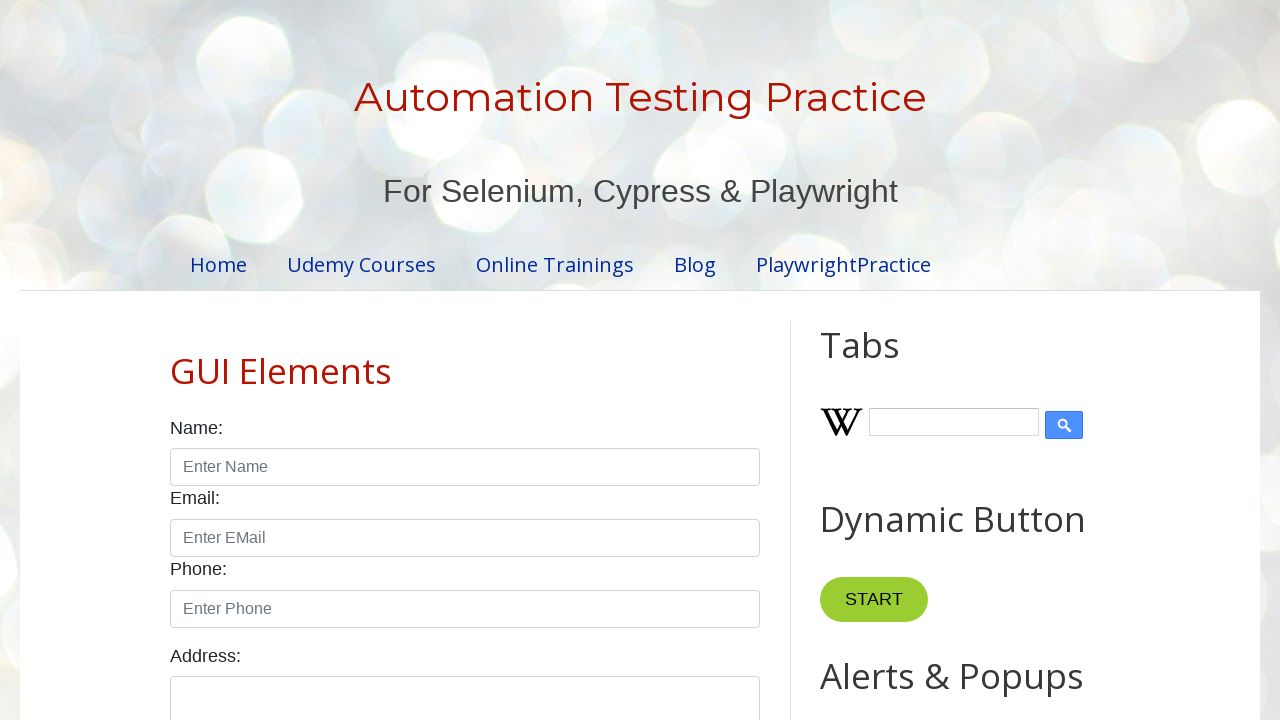

Verified product price is visible for row 2 on page 1
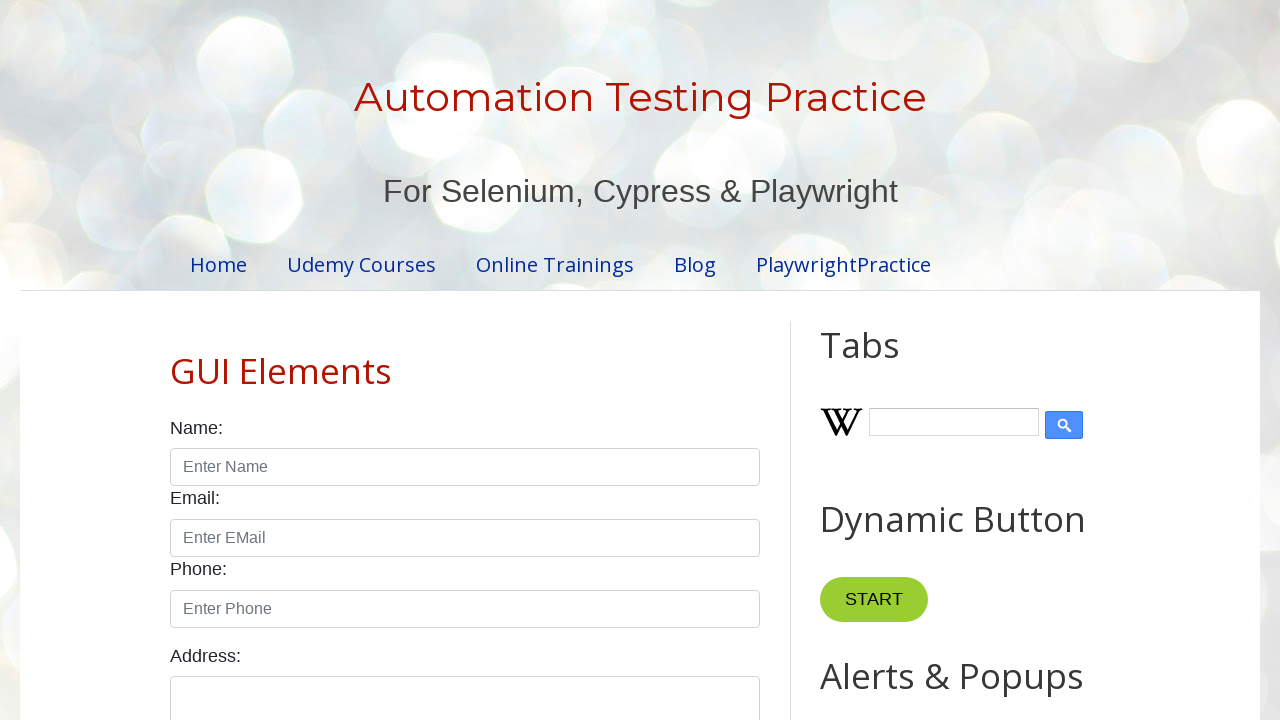

Verified product name is visible for row 3 on page 1
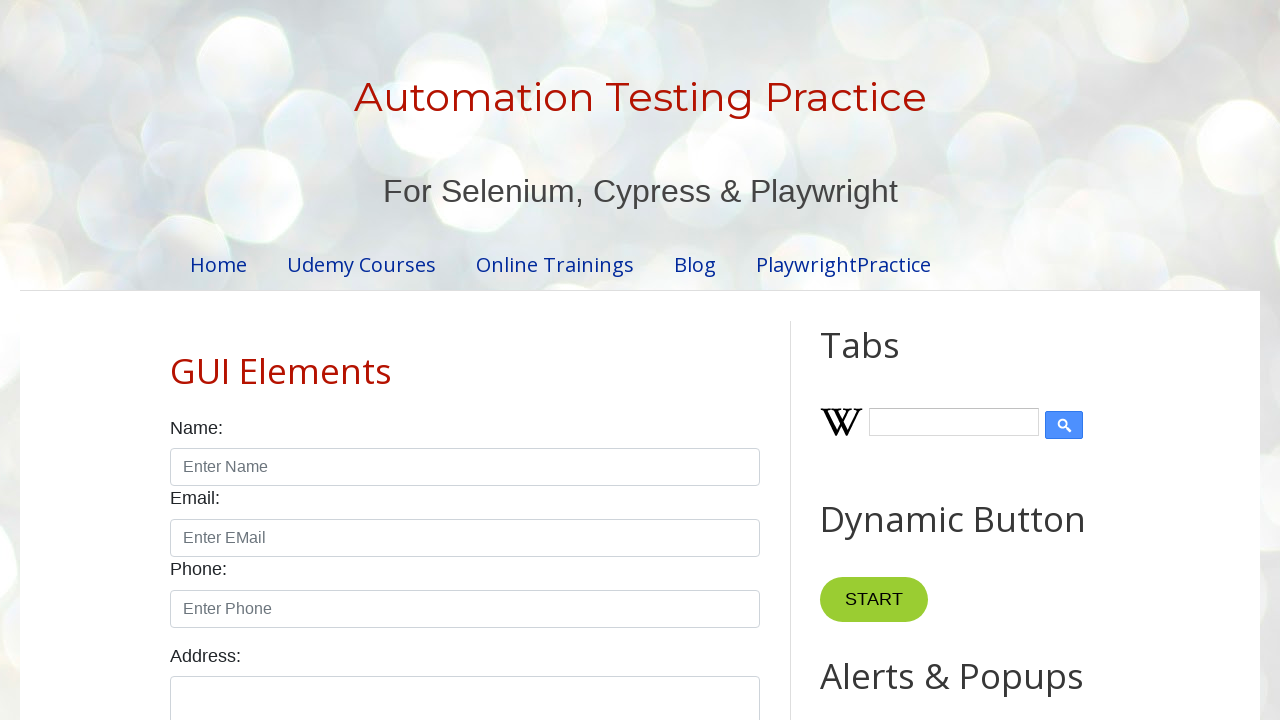

Verified product price is visible for row 3 on page 1
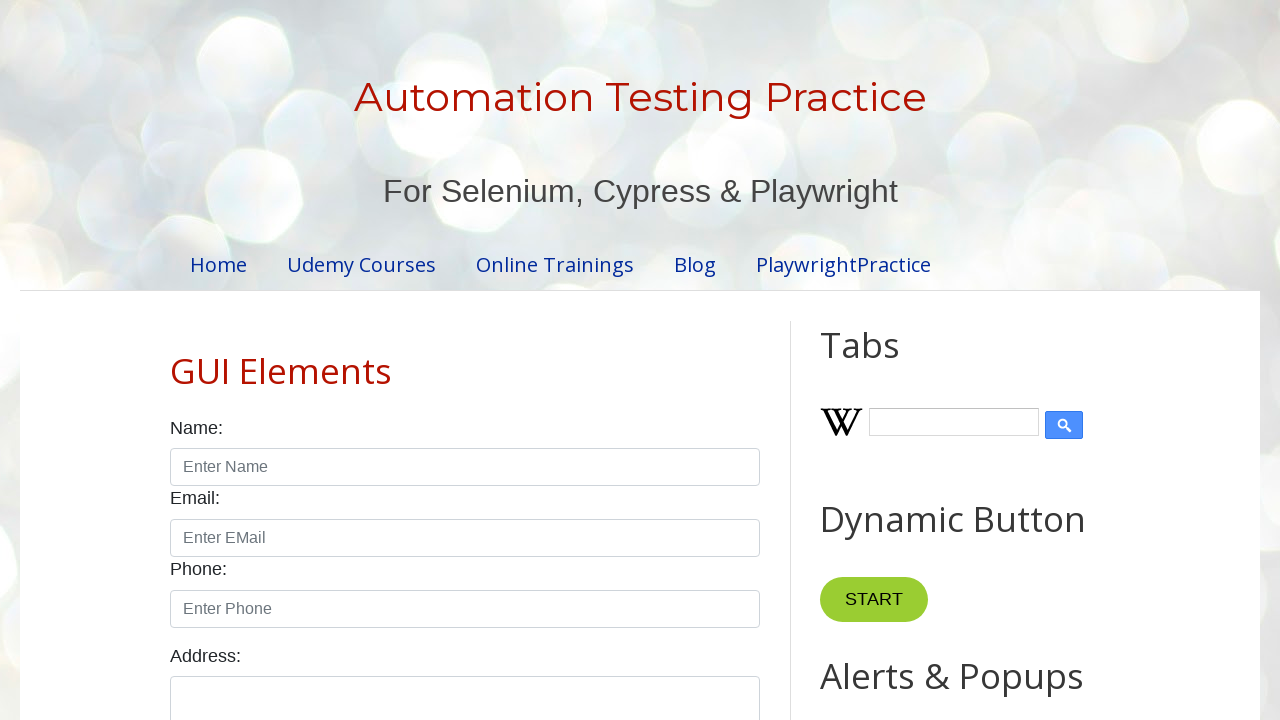

Verified product name is visible for row 4 on page 1
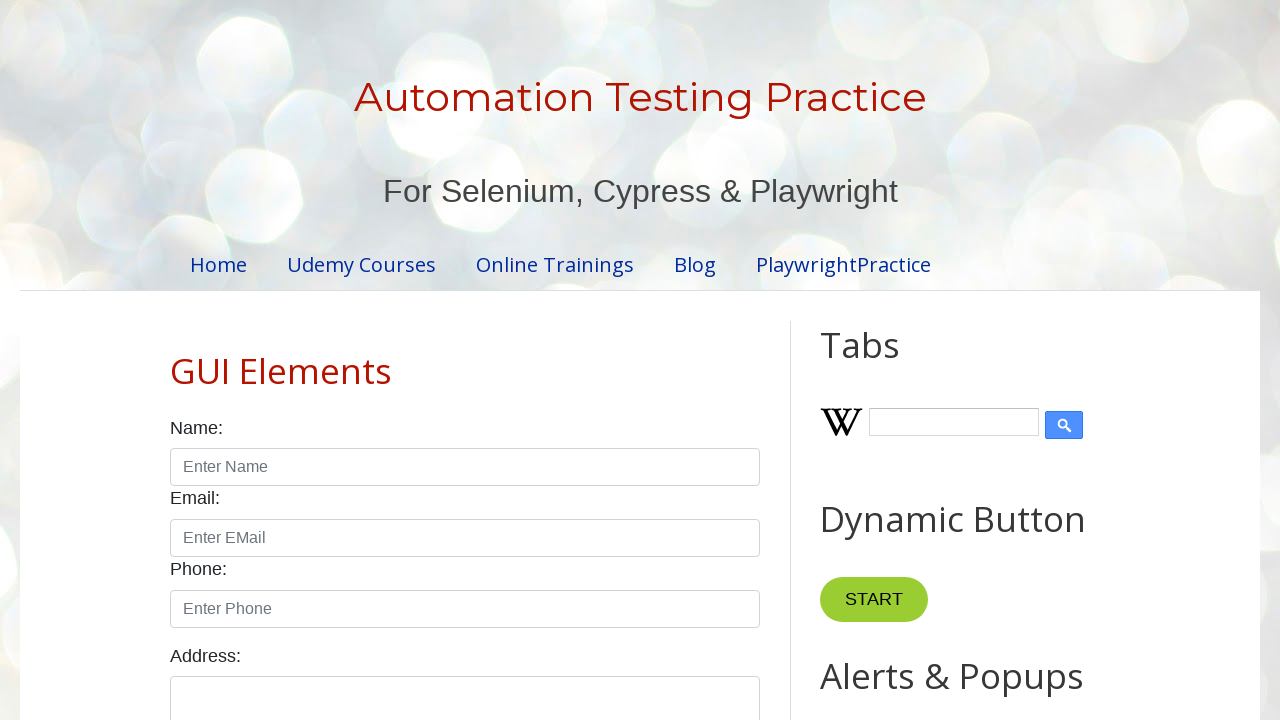

Verified product price is visible for row 4 on page 1
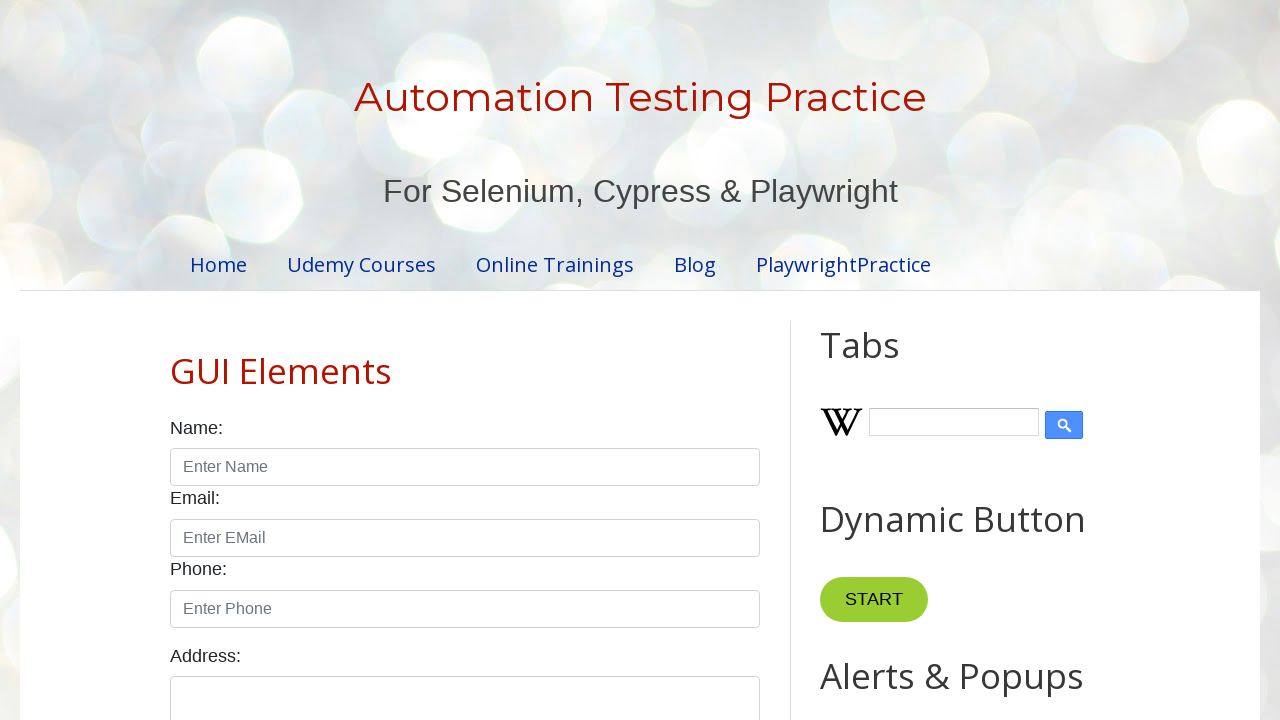

Verified product name is visible for row 5 on page 1
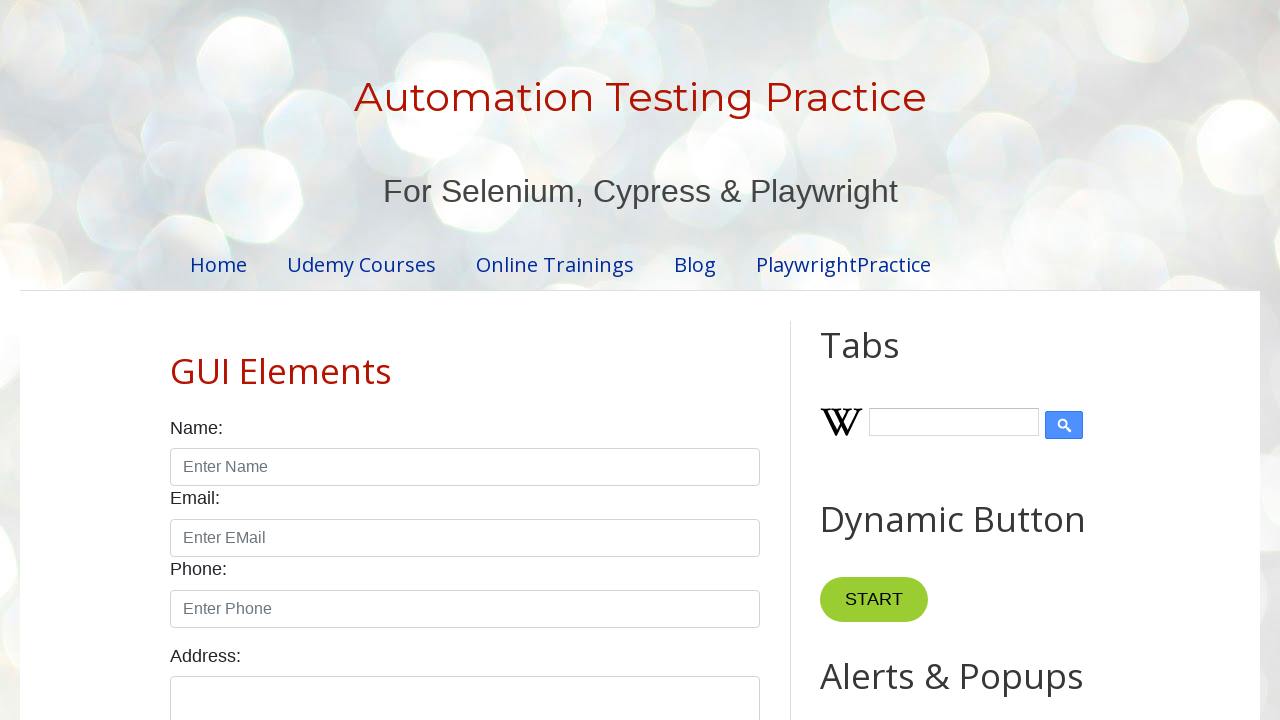

Verified product price is visible for row 5 on page 1
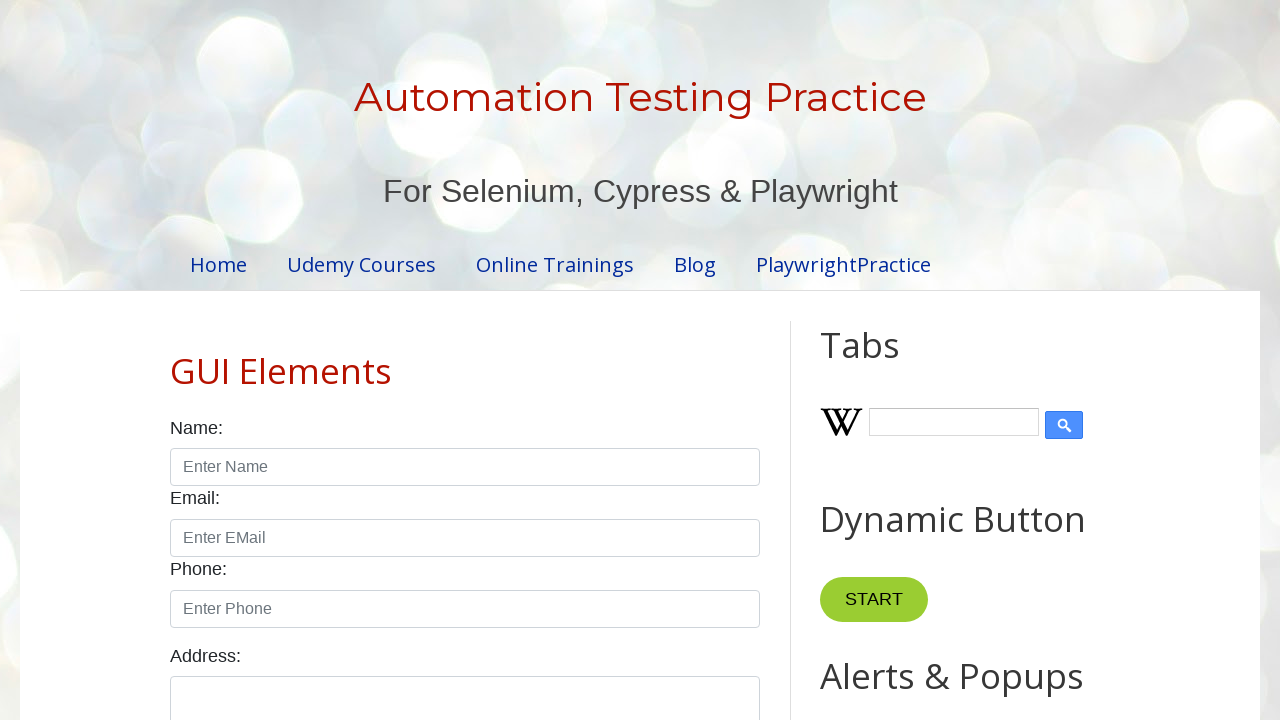

Clicked pagination link to navigate to page 2 at (456, 361) on //ul[@id='pagination']//li[2]
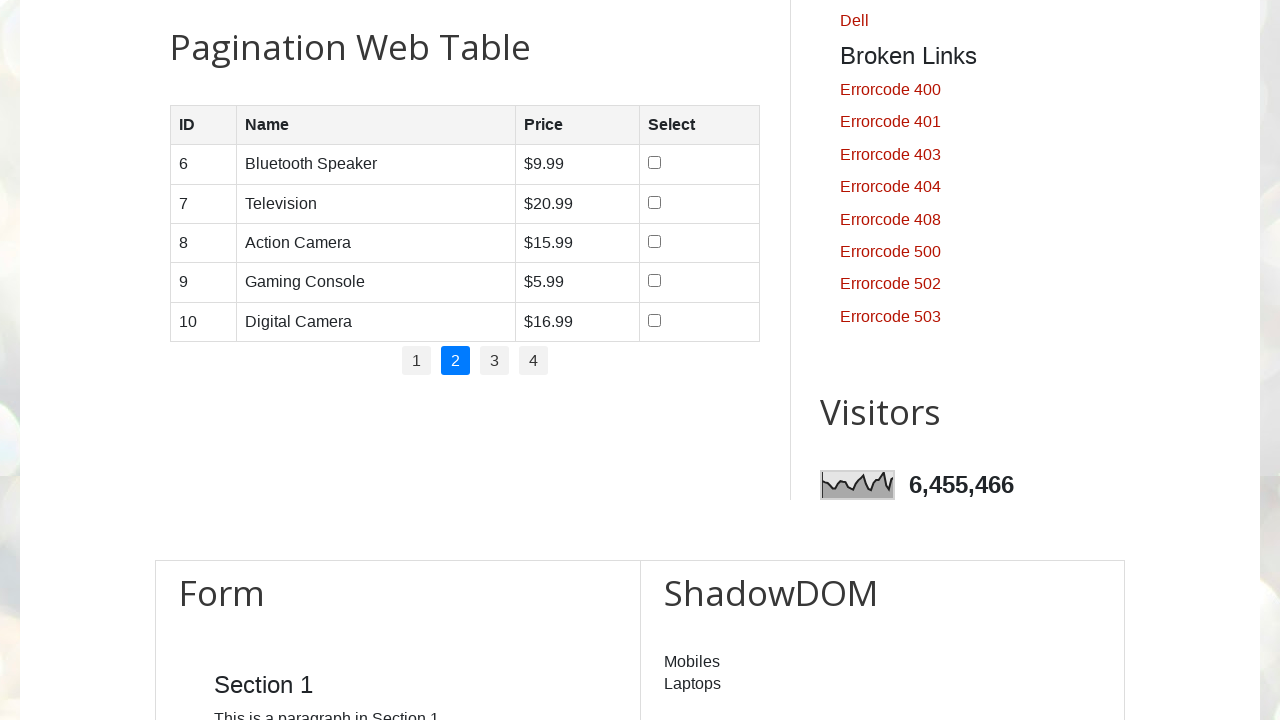

Waited for table to update after pagination click
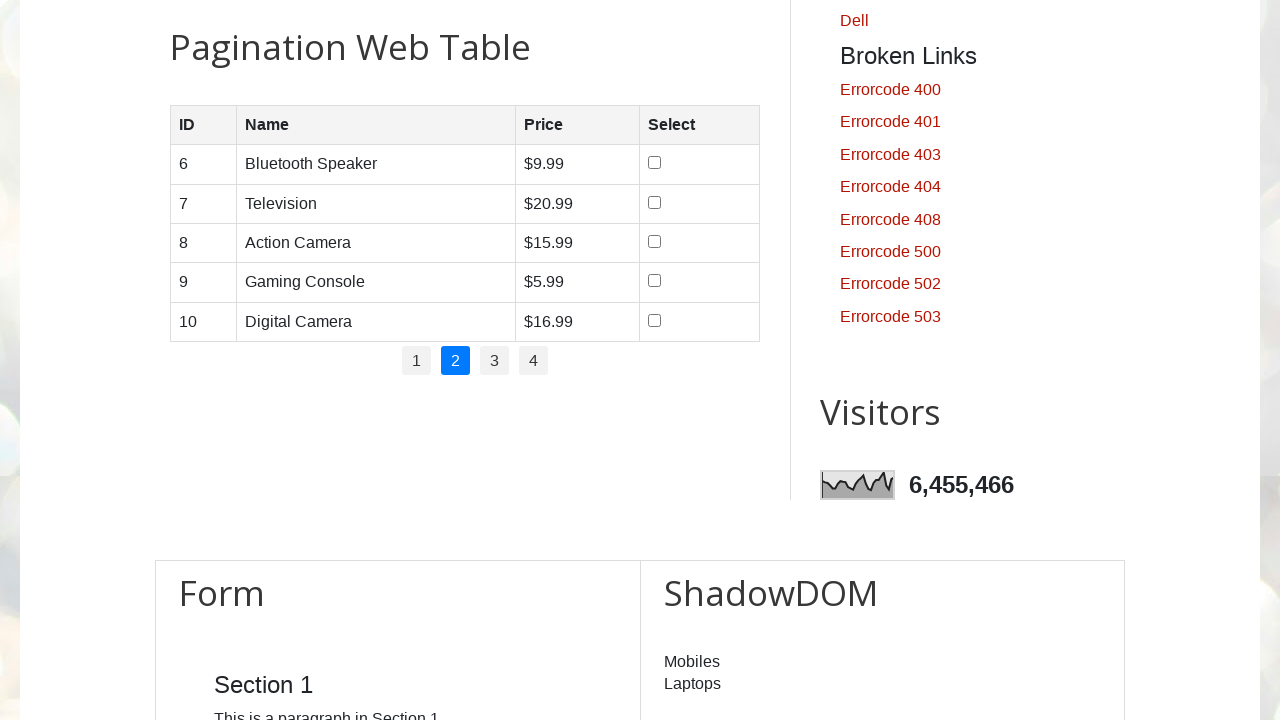

Verified product table is loaded on page 2
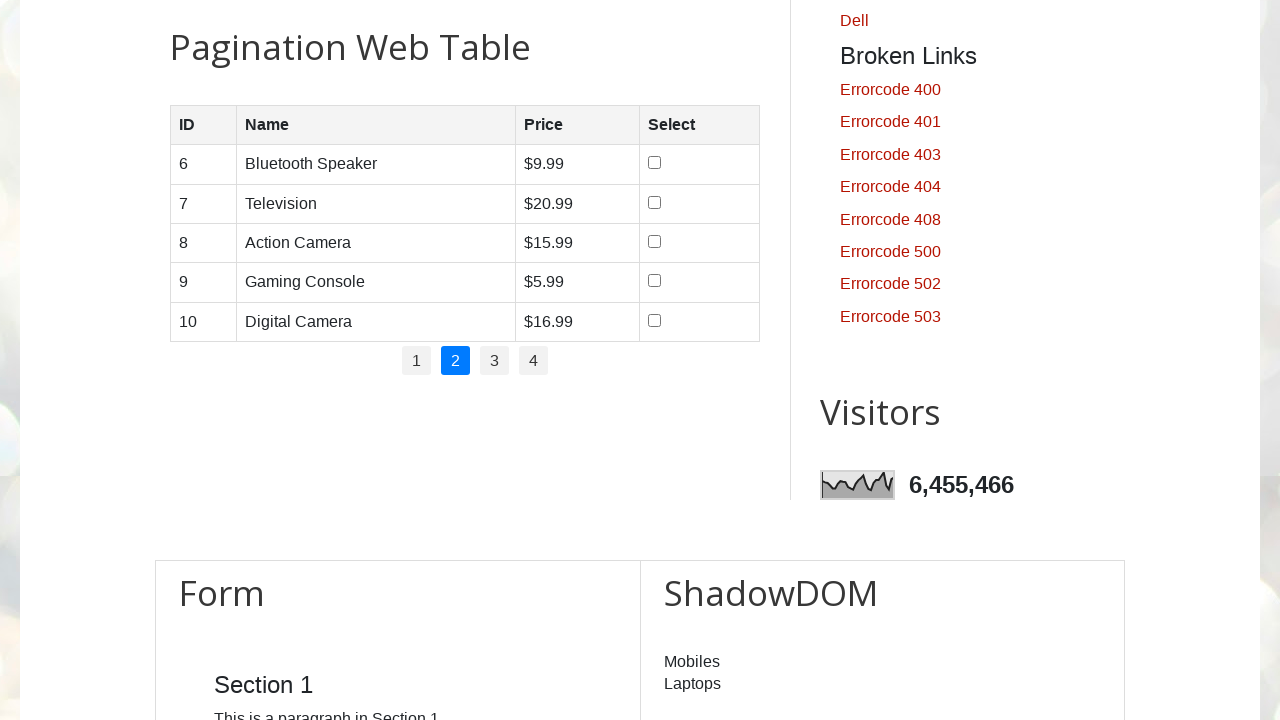

Retrieved all table rows from page 2: 6 rows found
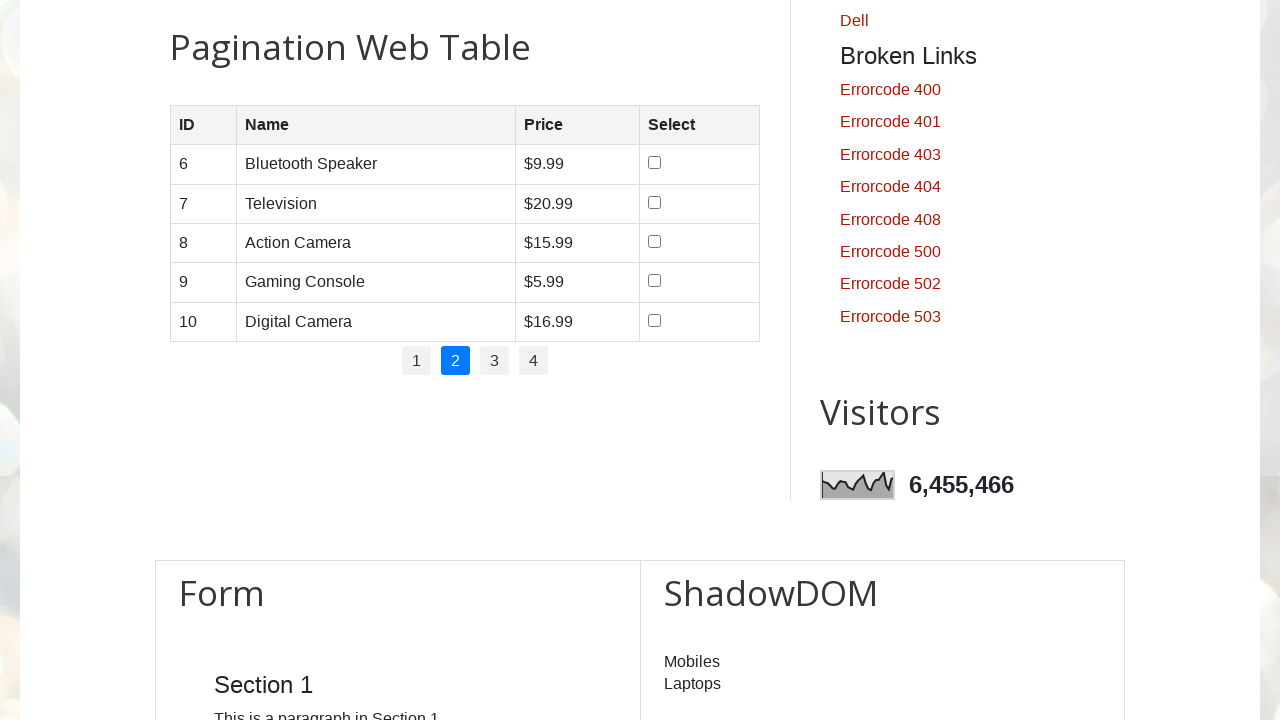

Verified product name is visible for row 1 on page 2
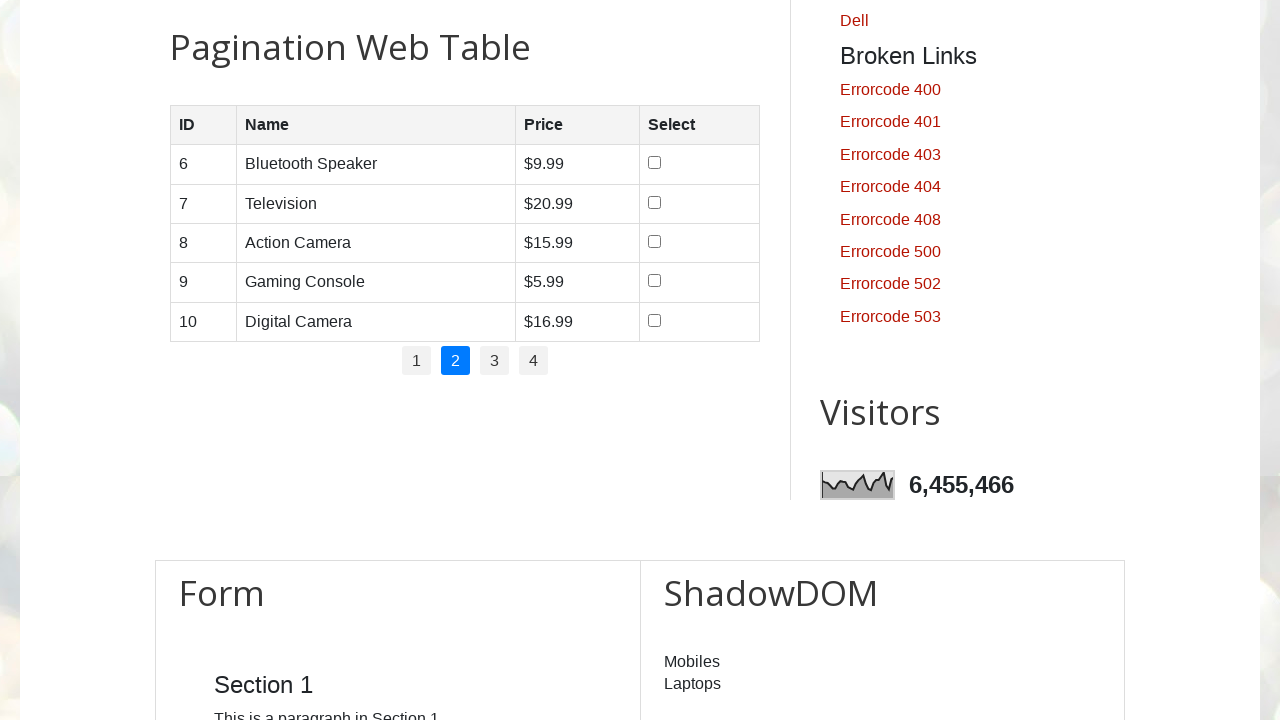

Verified product price is visible for row 1 on page 2
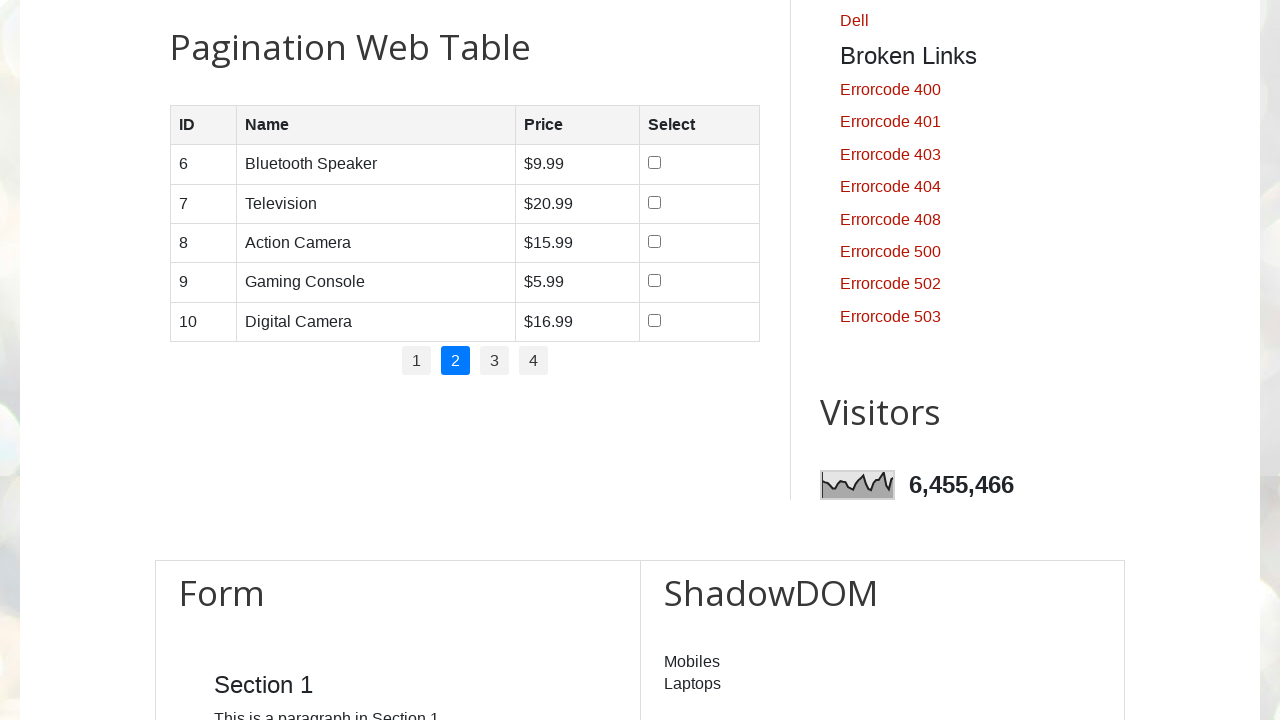

Verified product name is visible for row 2 on page 2
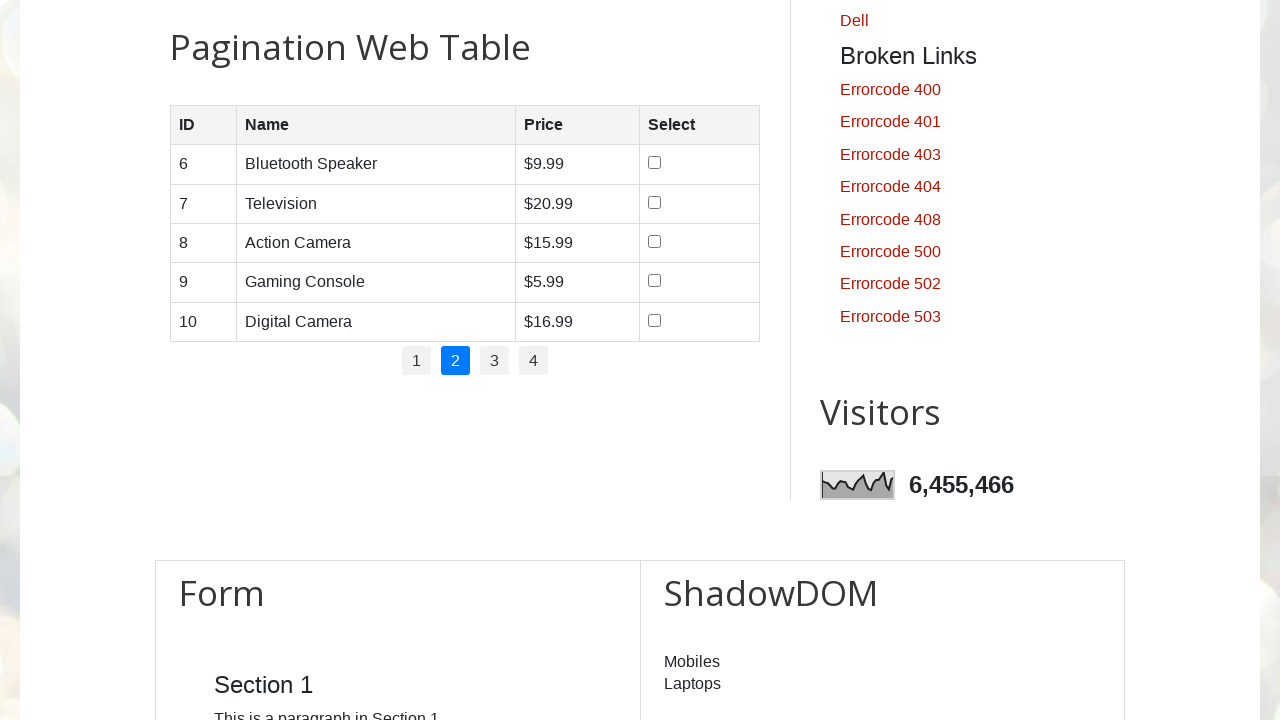

Verified product price is visible for row 2 on page 2
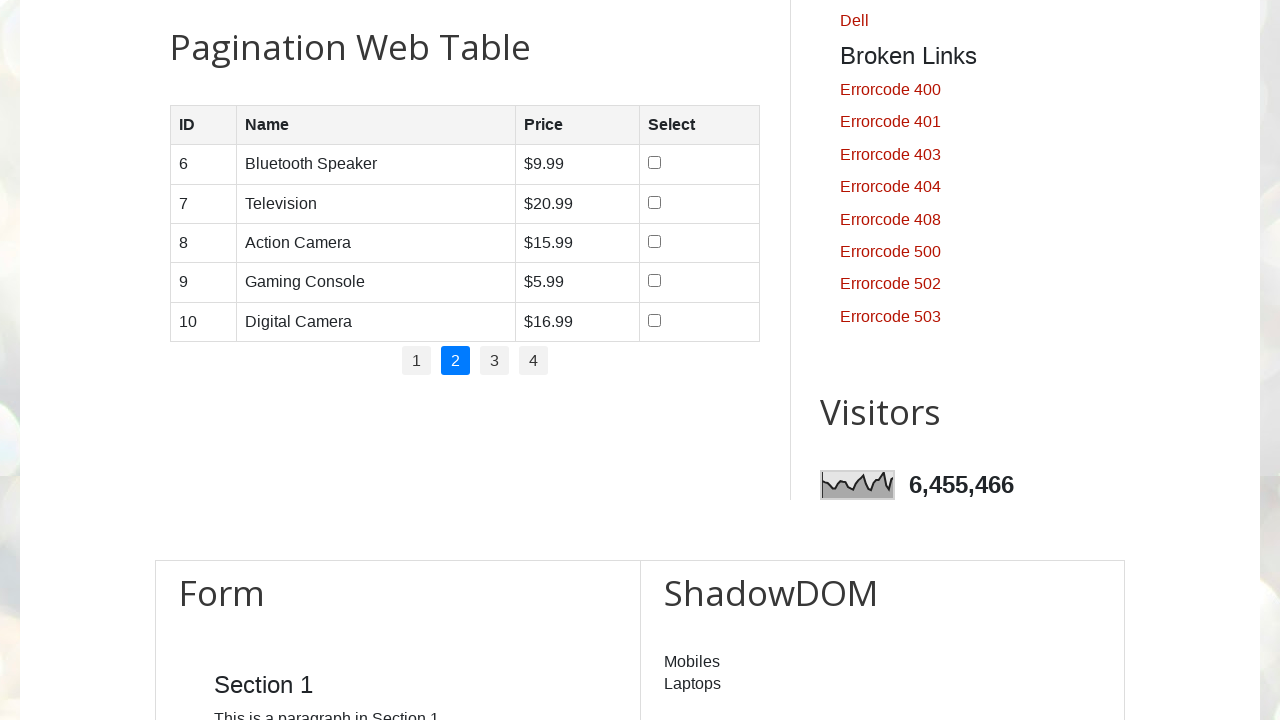

Verified product name is visible for row 3 on page 2
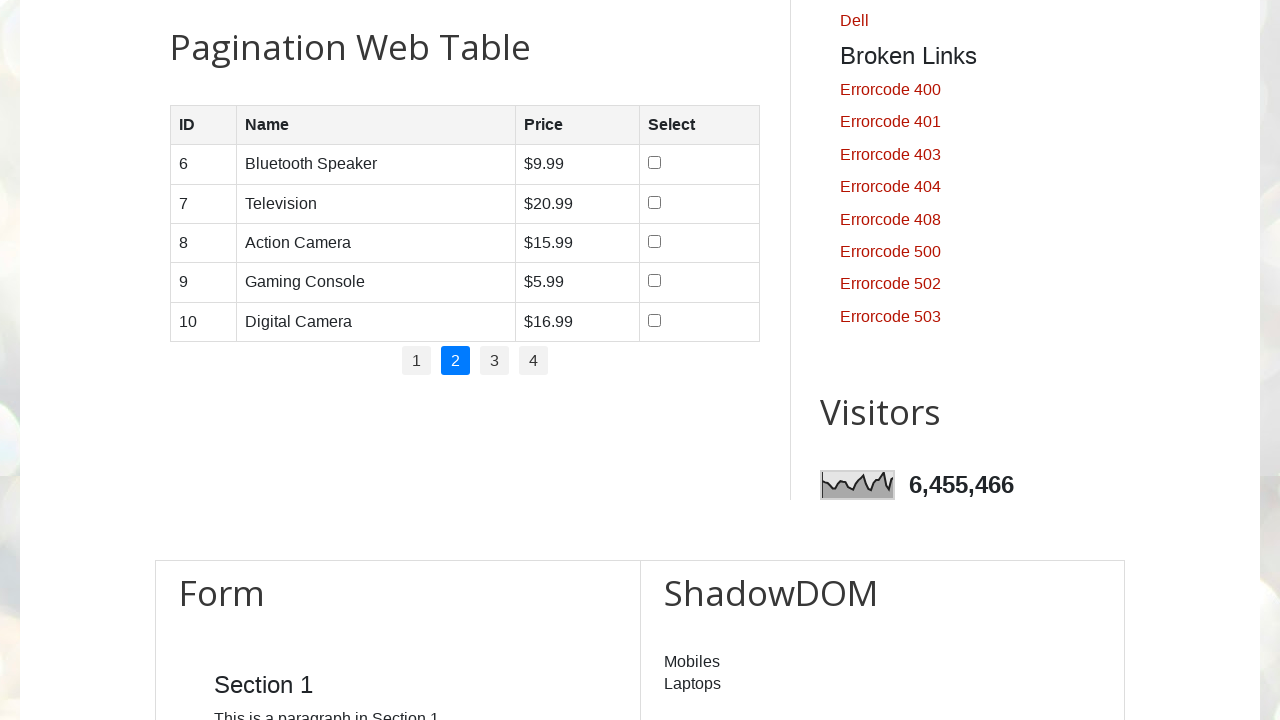

Verified product price is visible for row 3 on page 2
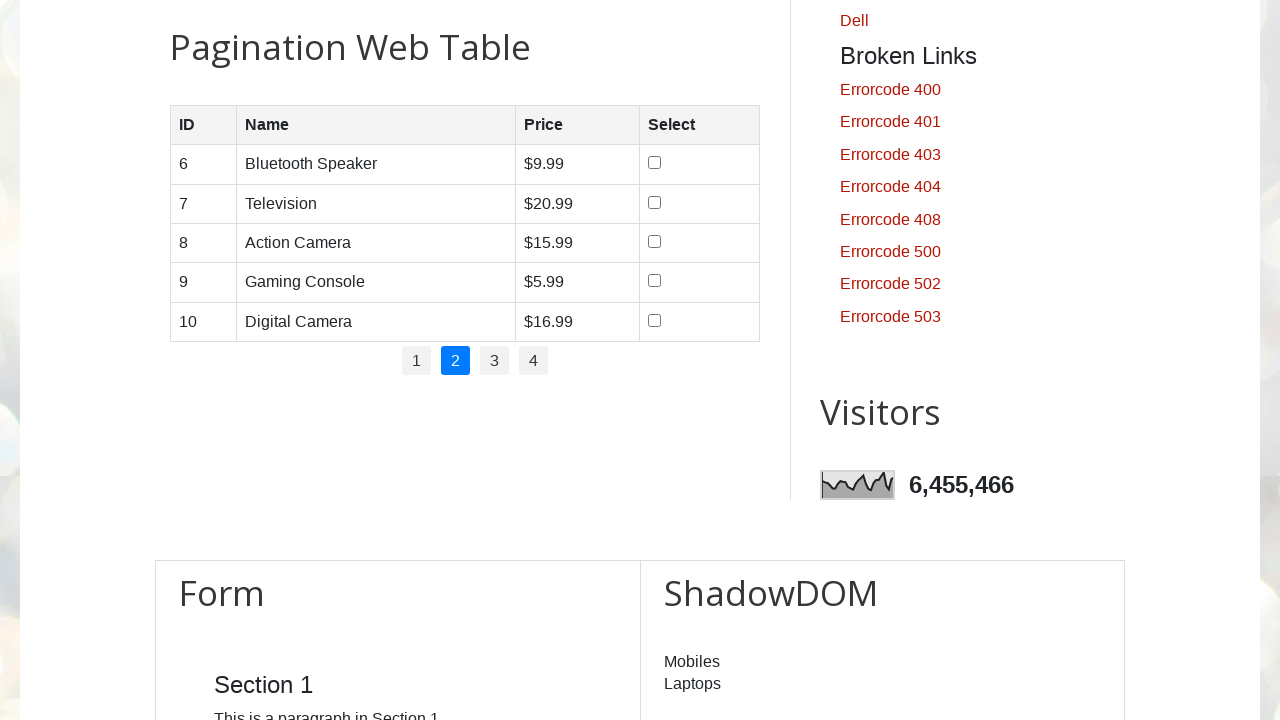

Verified product name is visible for row 4 on page 2
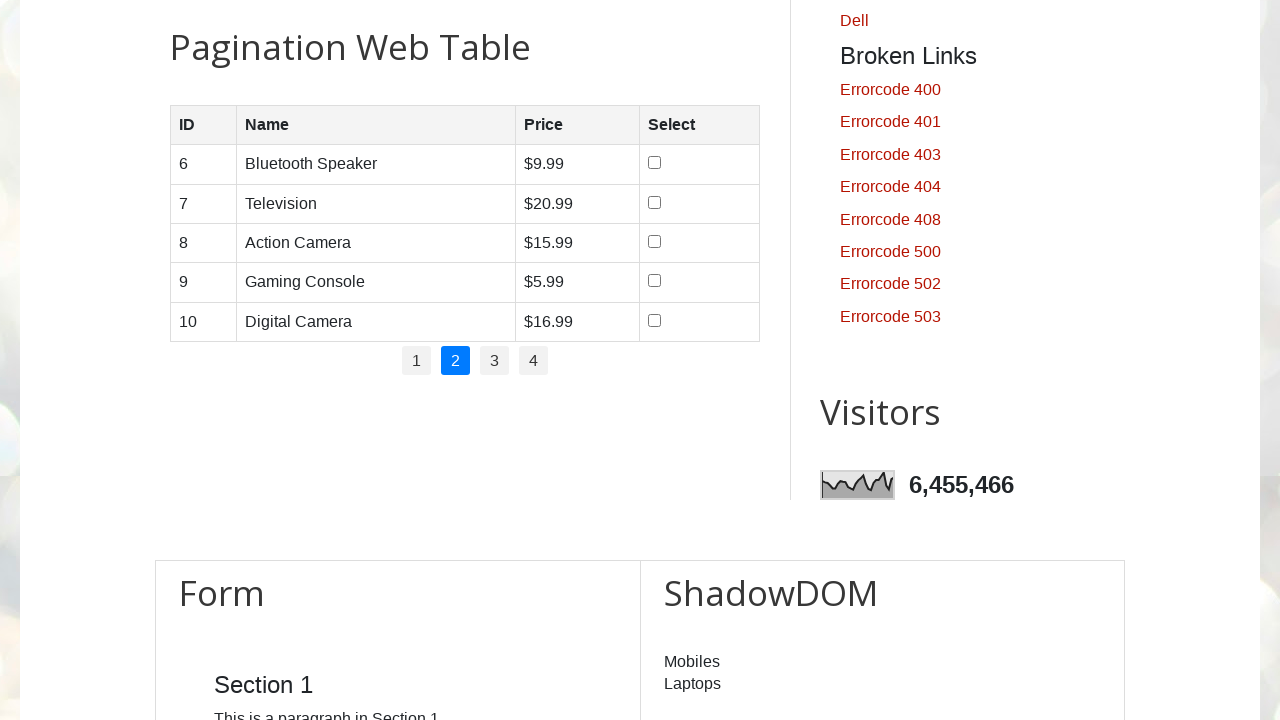

Verified product price is visible for row 4 on page 2
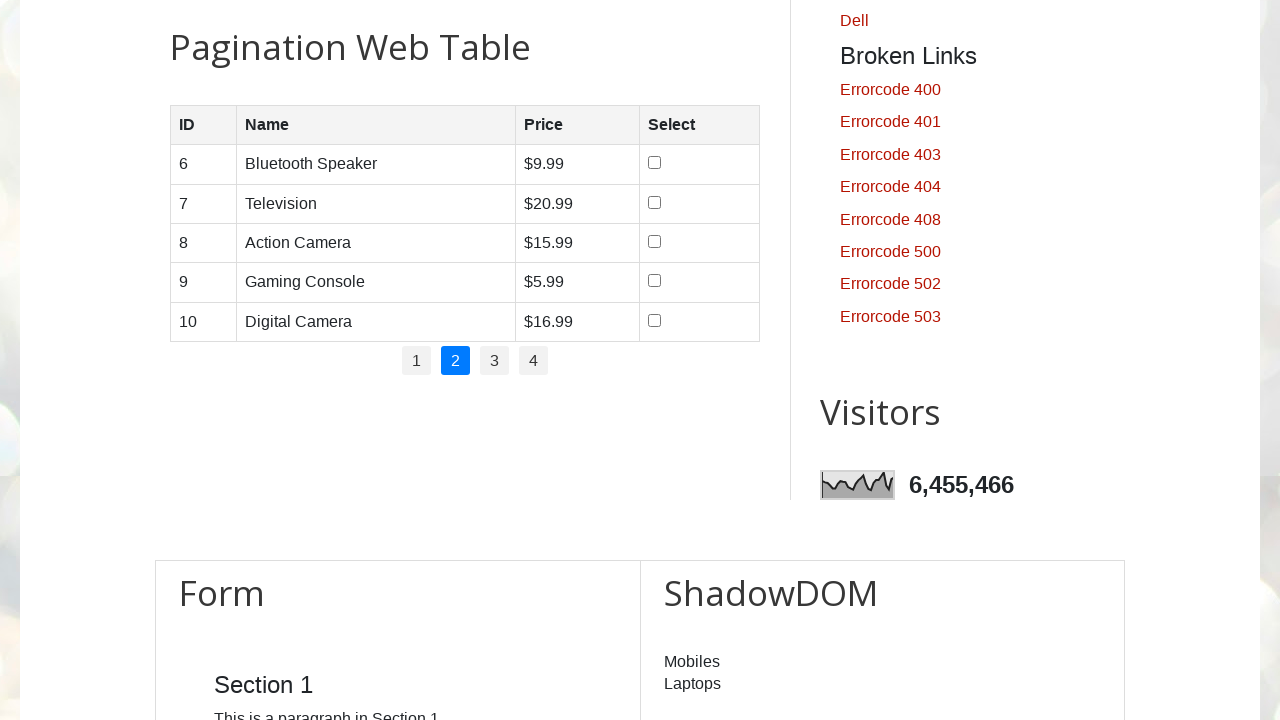

Verified product name is visible for row 5 on page 2
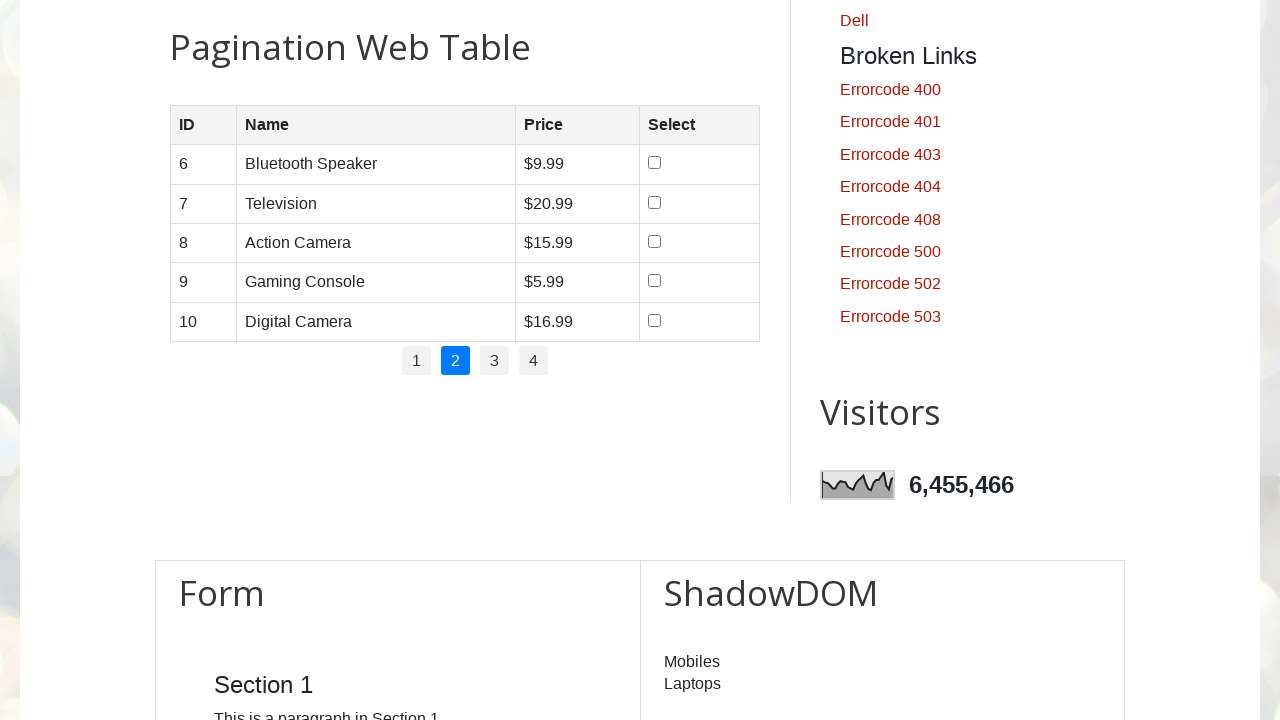

Verified product price is visible for row 5 on page 2
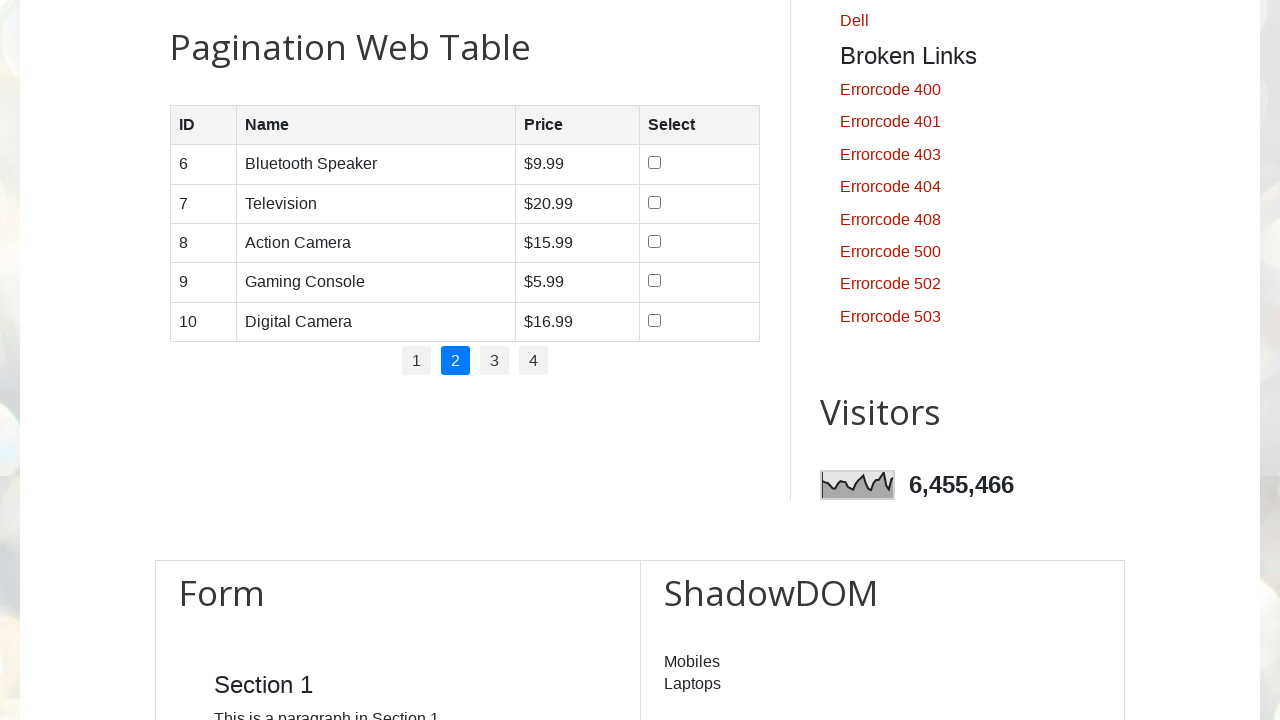

Clicked pagination link to navigate to page 3 at (494, 361) on //ul[@id='pagination']//li[3]
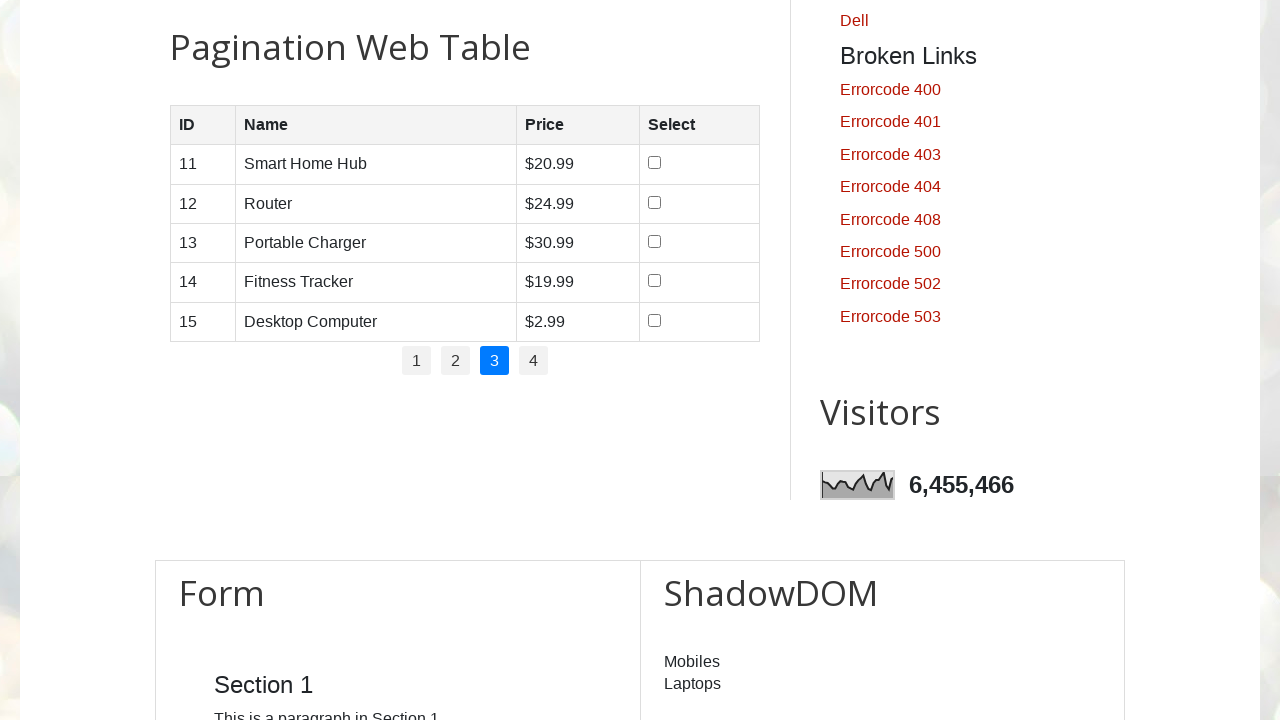

Waited for table to update after pagination click
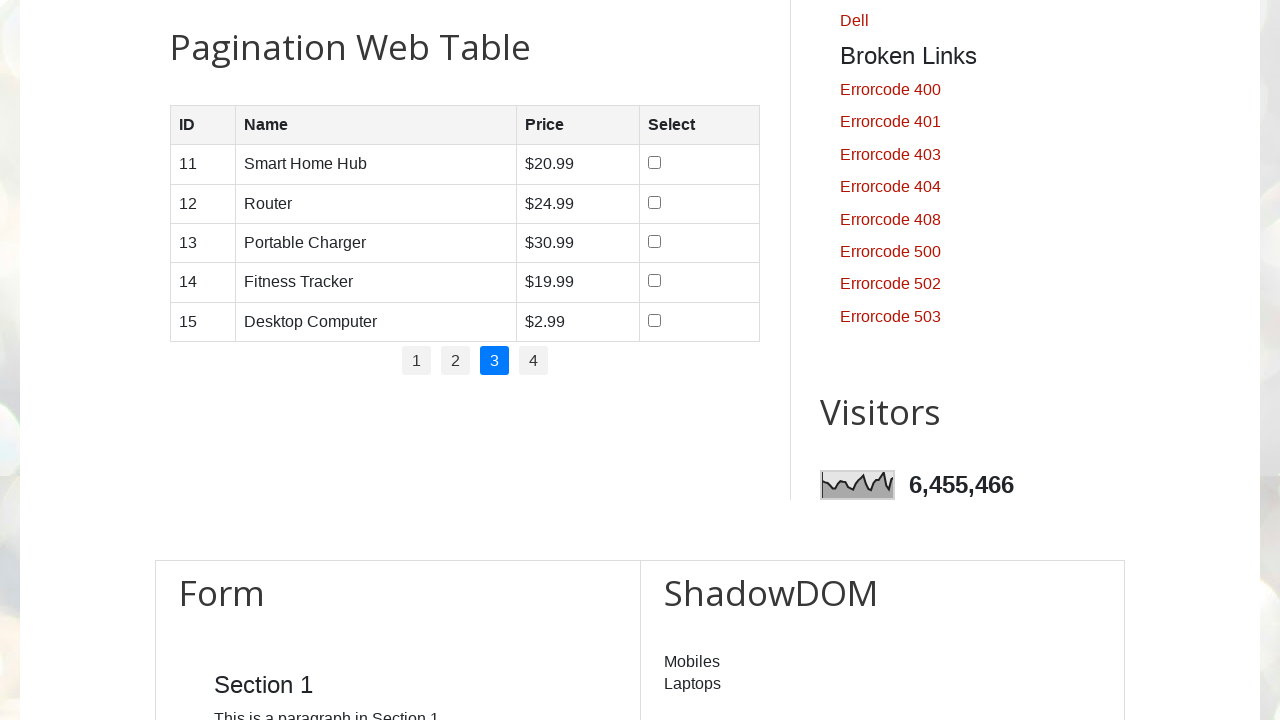

Verified product table is loaded on page 3
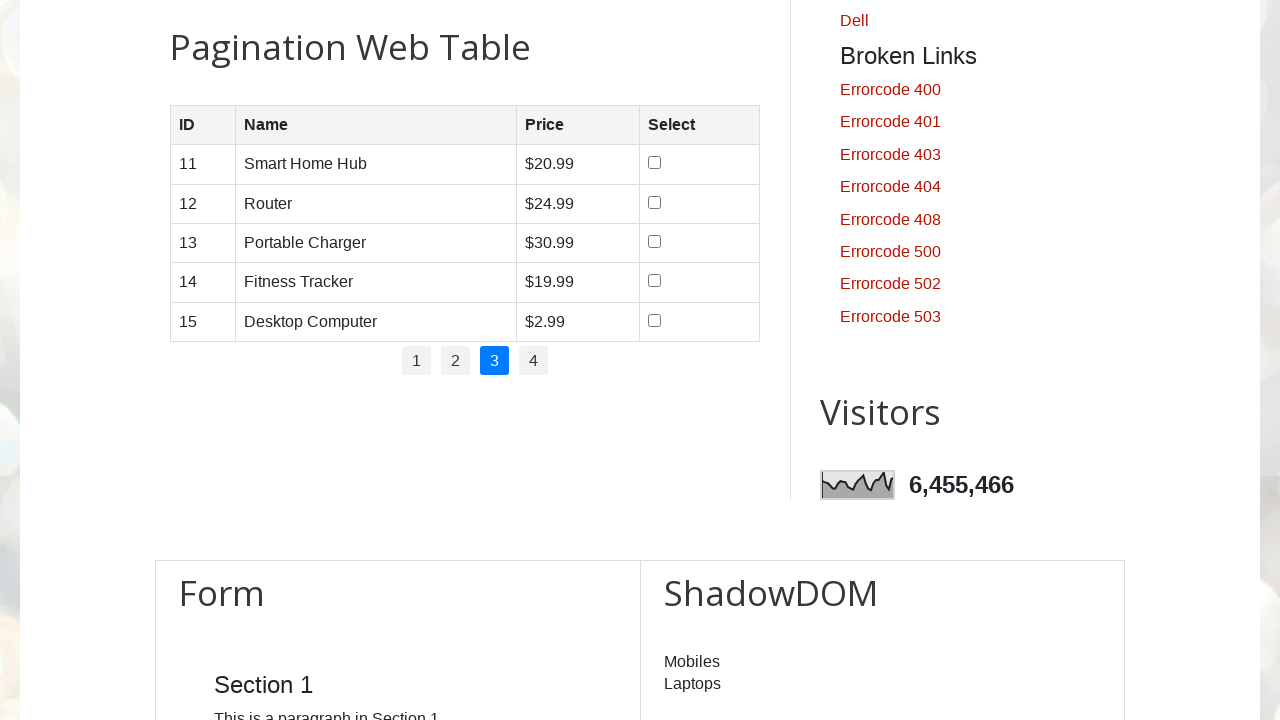

Retrieved all table rows from page 3: 6 rows found
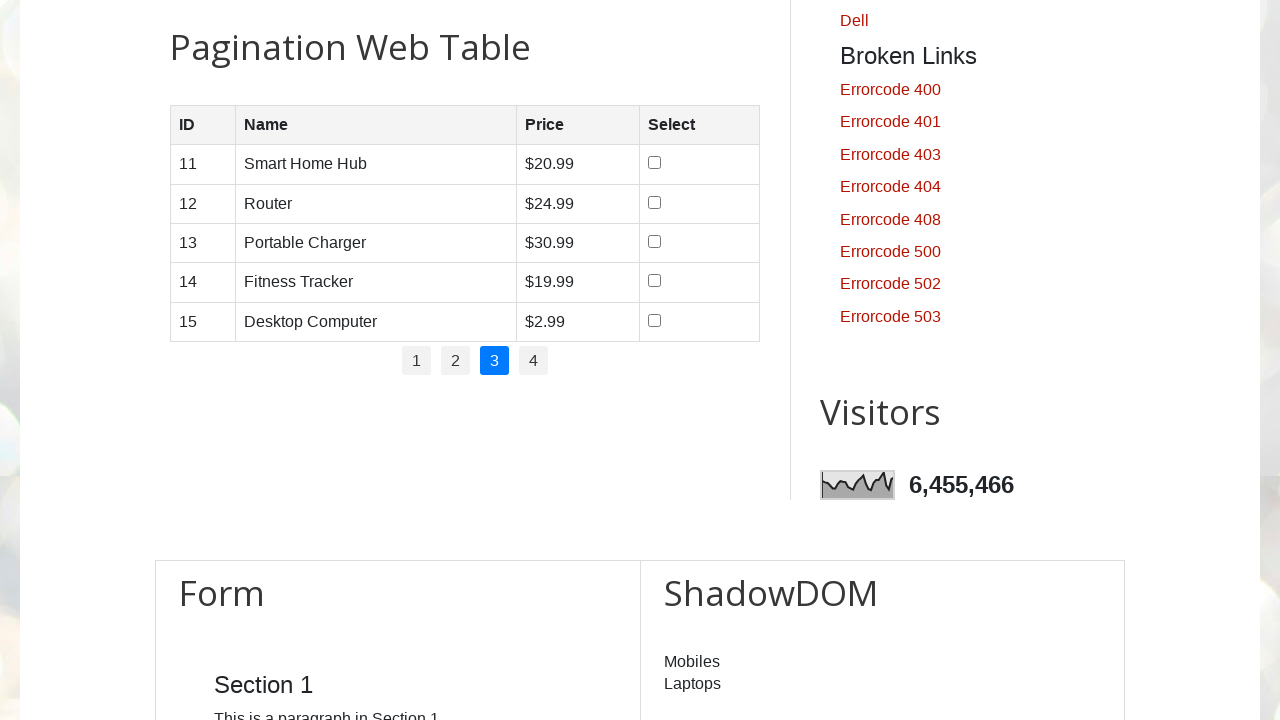

Verified product name is visible for row 1 on page 3
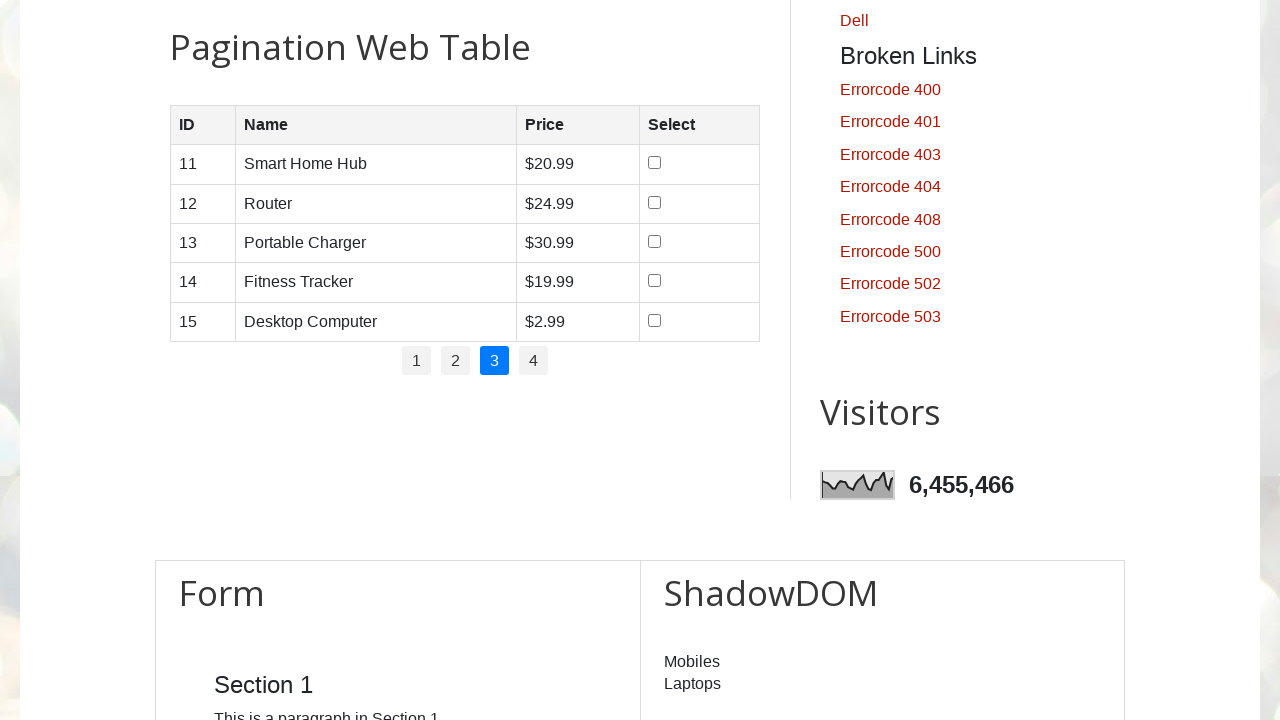

Verified product price is visible for row 1 on page 3
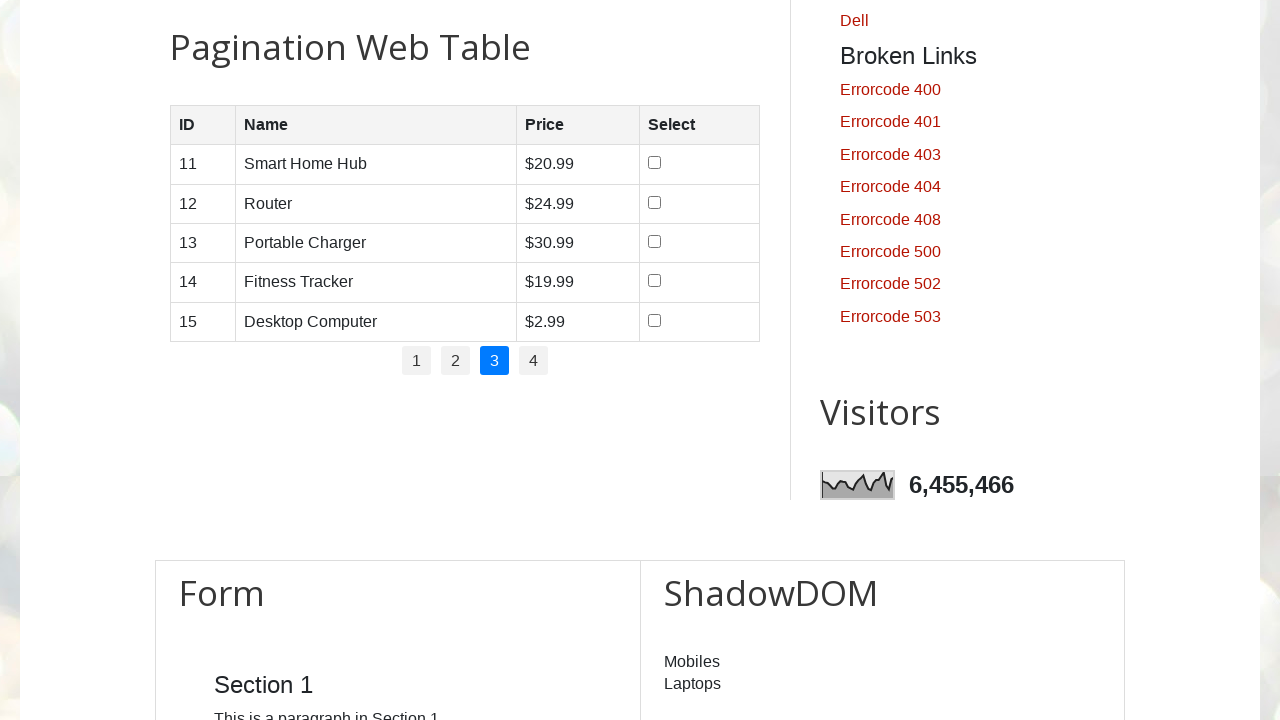

Verified product name is visible for row 2 on page 3
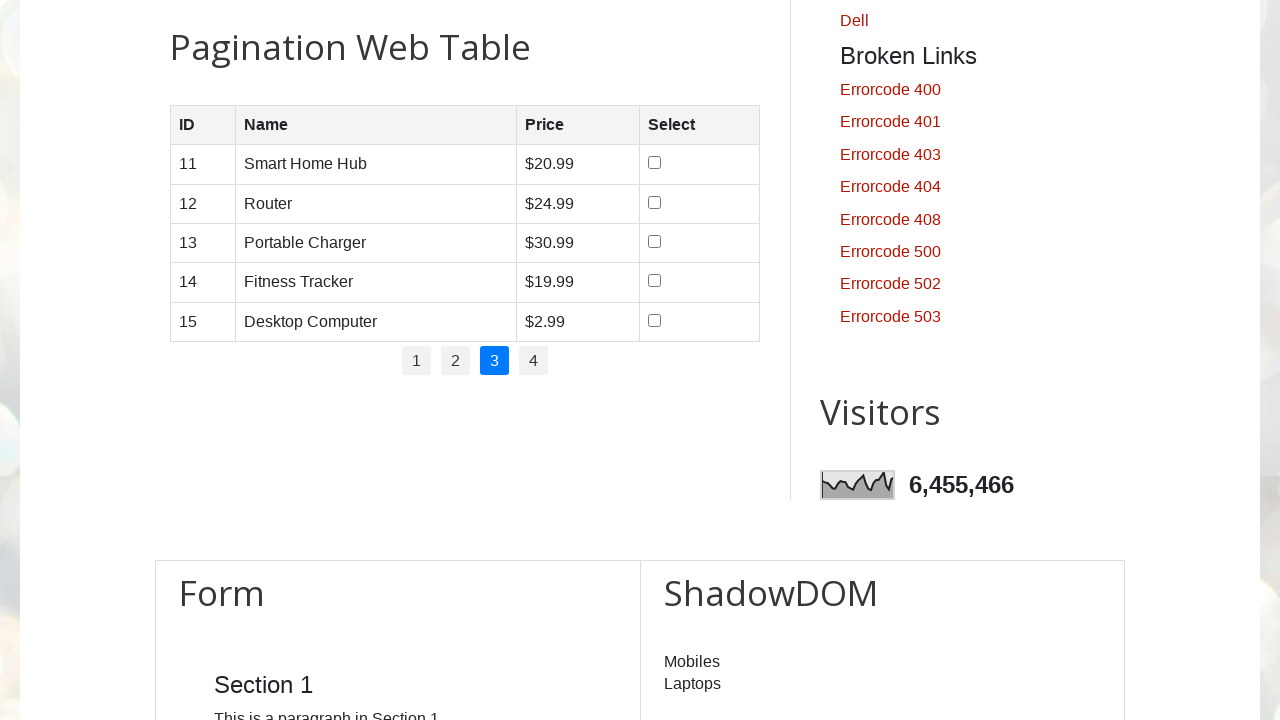

Verified product price is visible for row 2 on page 3
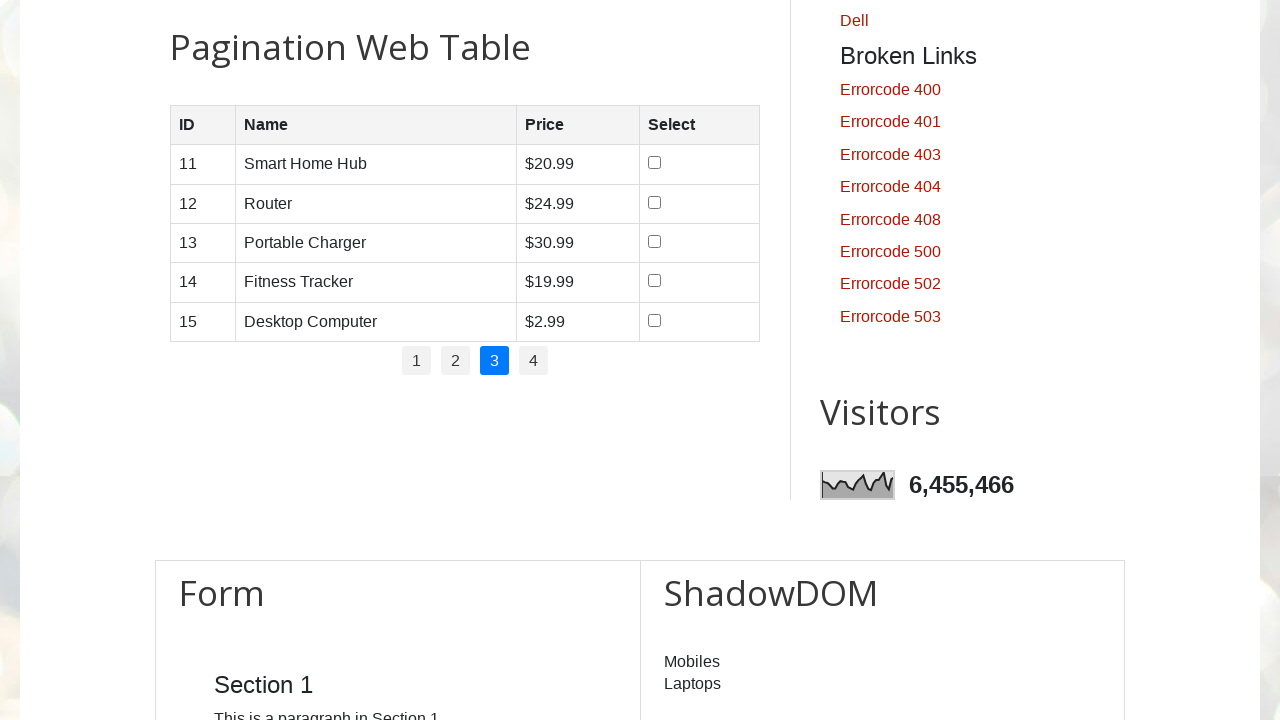

Verified product name is visible for row 3 on page 3
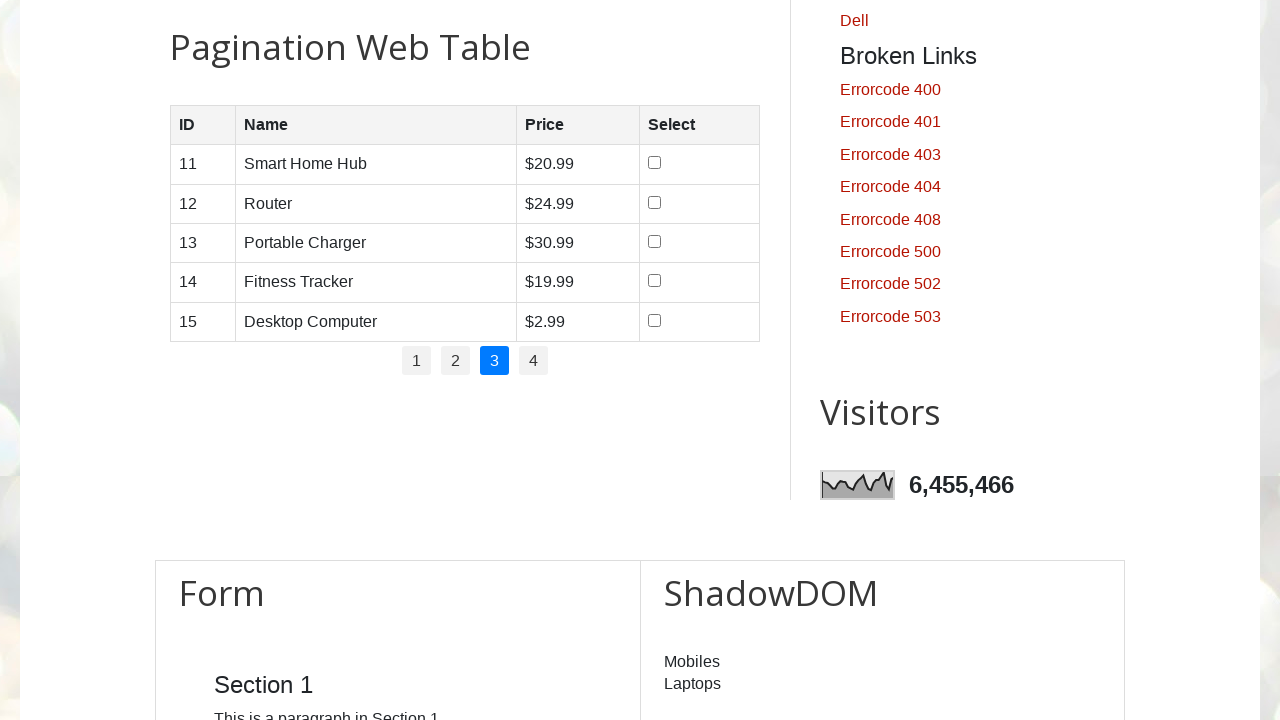

Verified product price is visible for row 3 on page 3
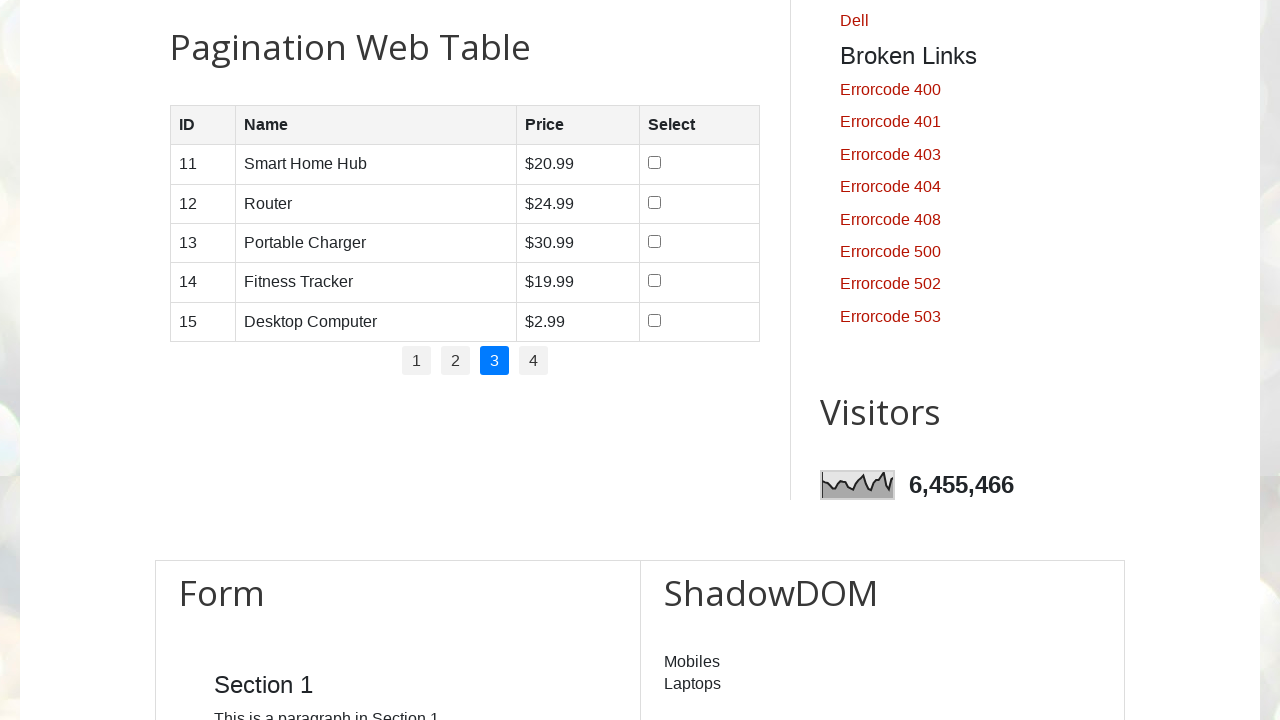

Verified product name is visible for row 4 on page 3
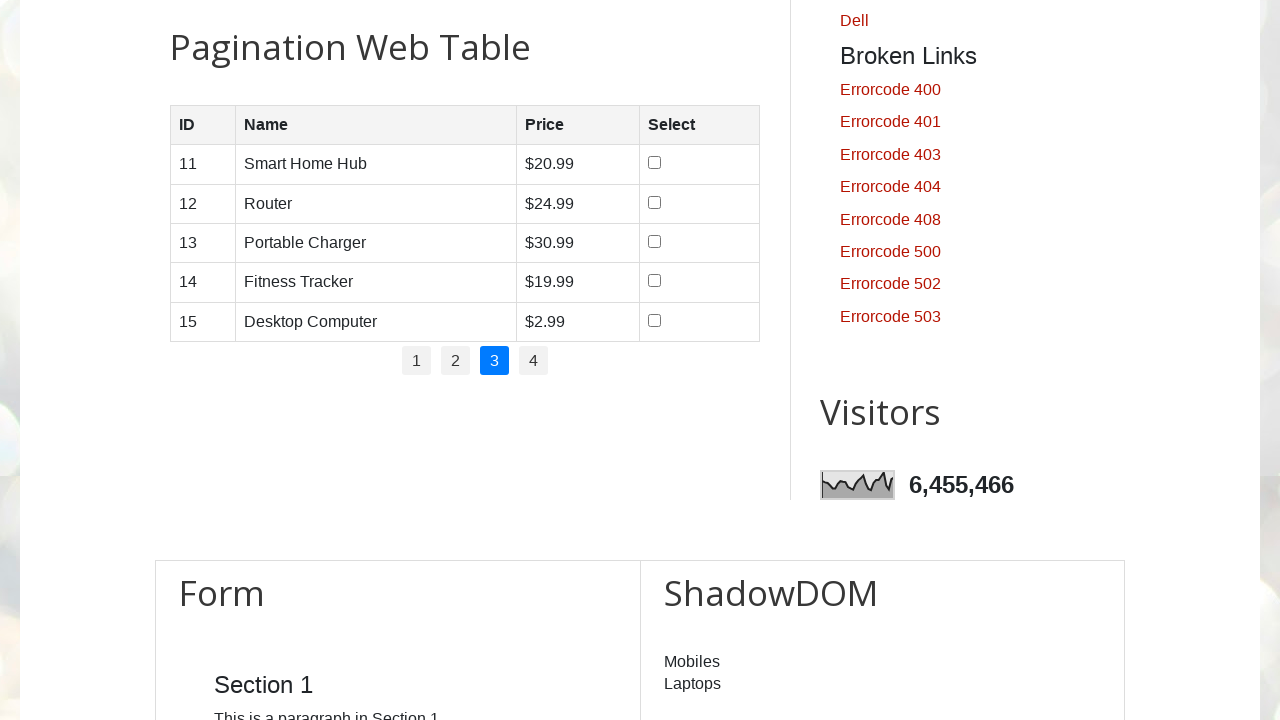

Verified product price is visible for row 4 on page 3
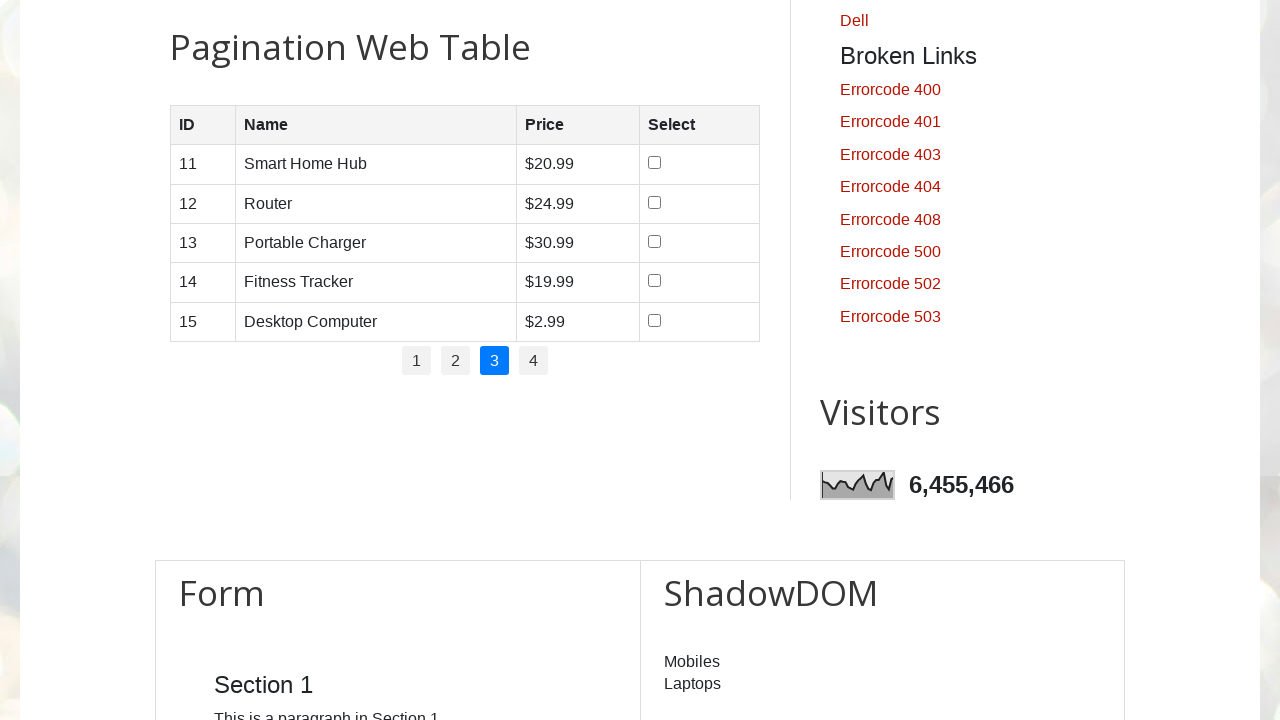

Verified product name is visible for row 5 on page 3
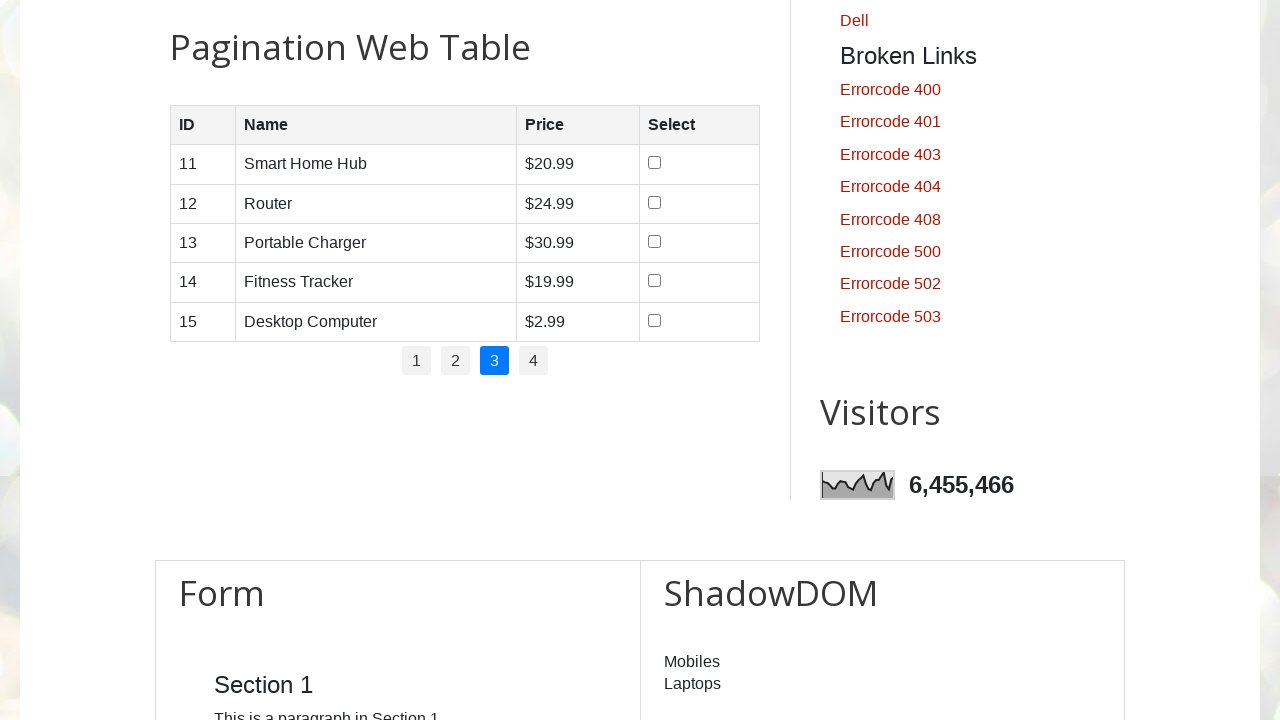

Verified product price is visible for row 5 on page 3
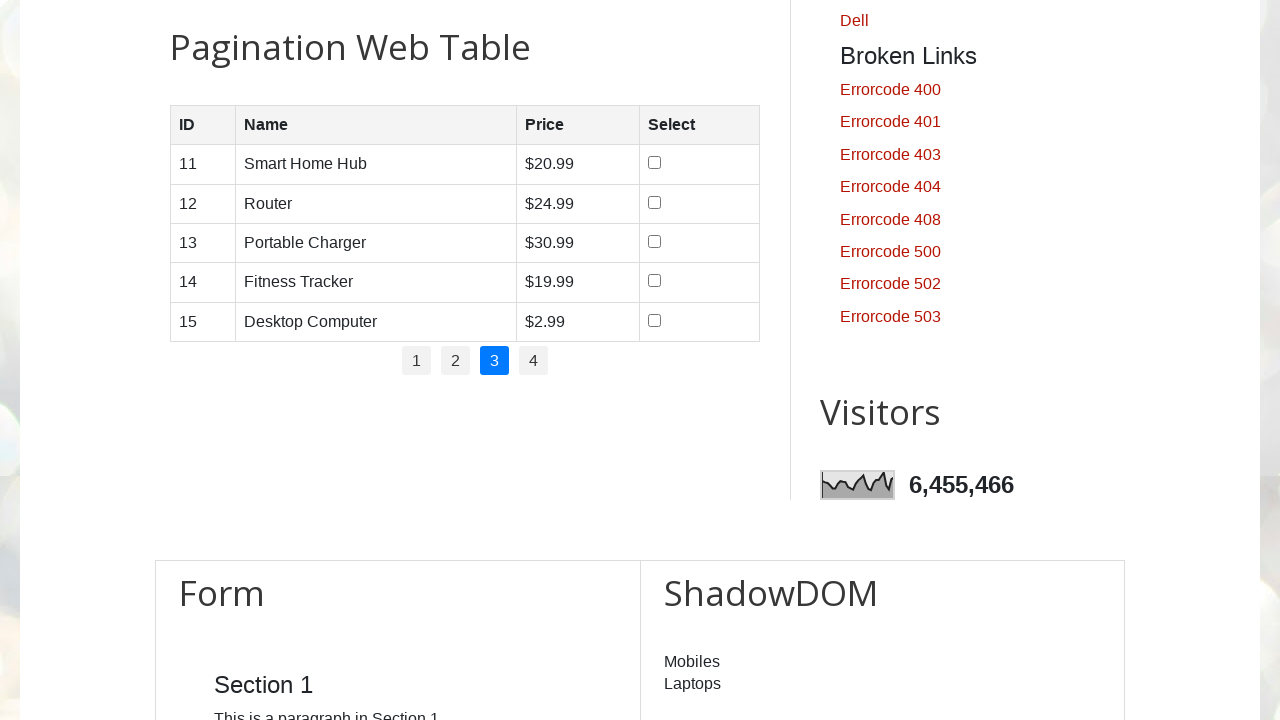

Clicked pagination link to navigate to page 4 at (534, 361) on //ul[@id='pagination']//li[4]
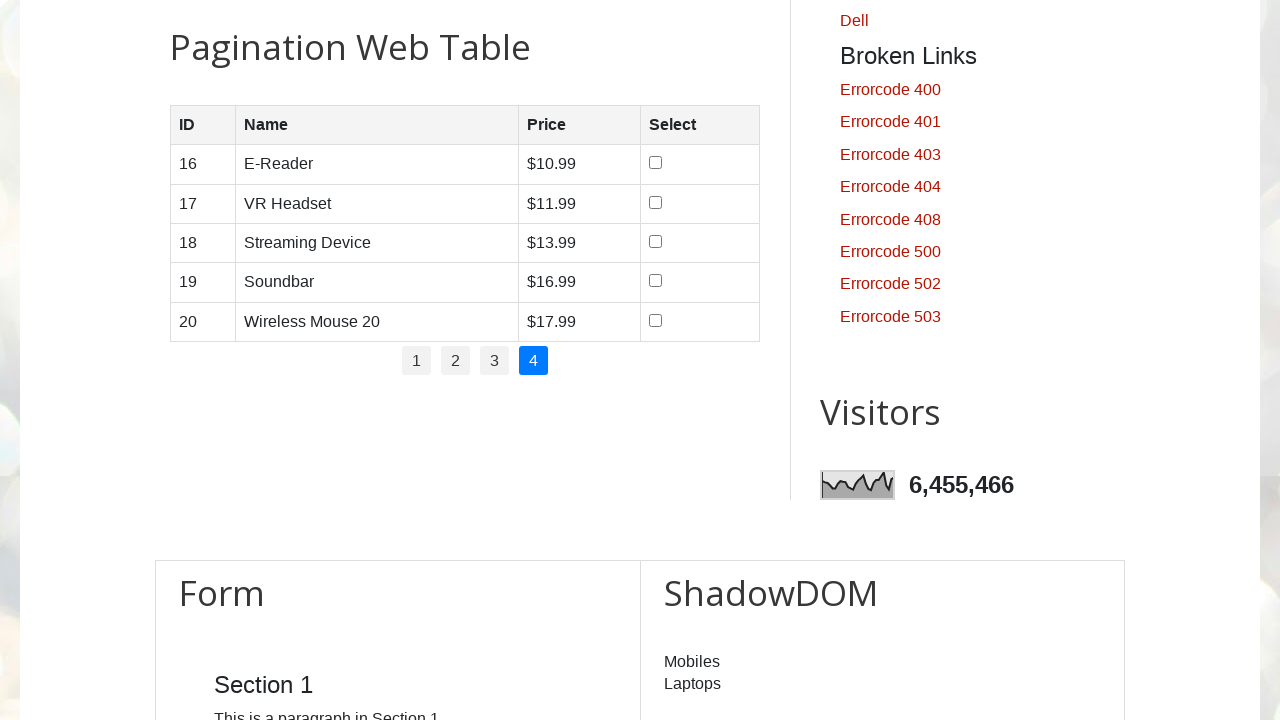

Waited for table to update after pagination click
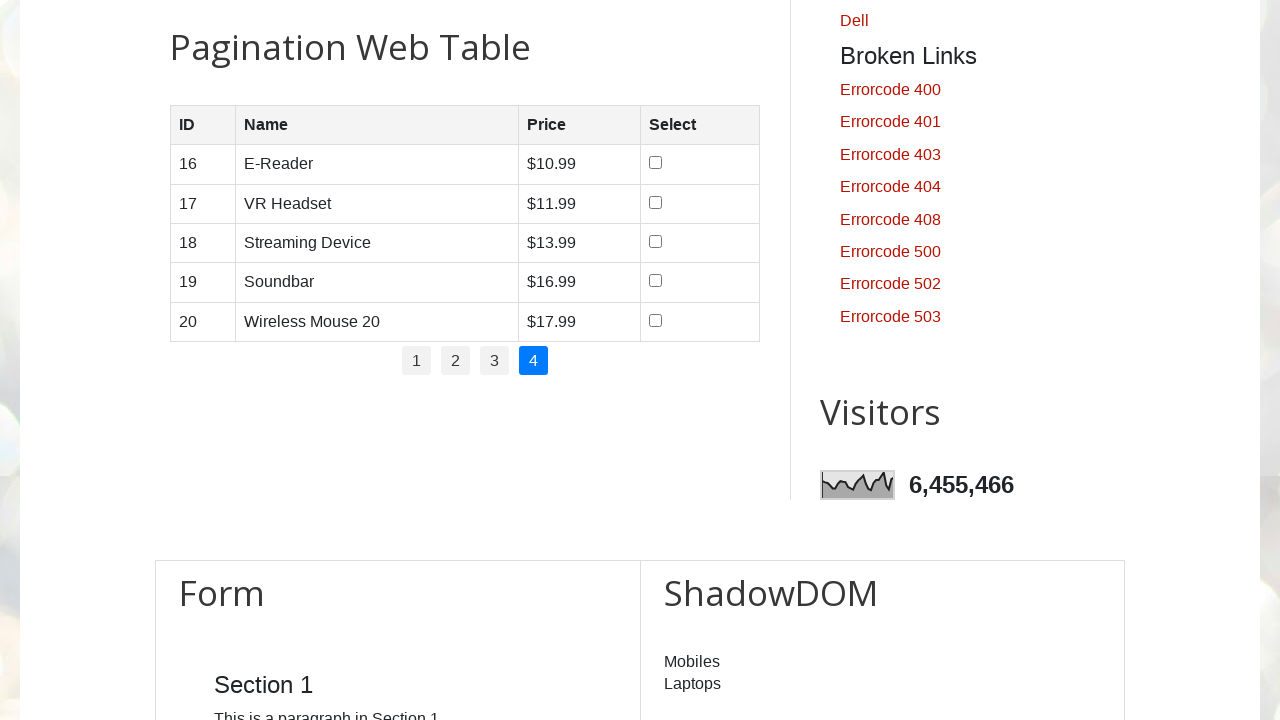

Verified product table is loaded on page 4
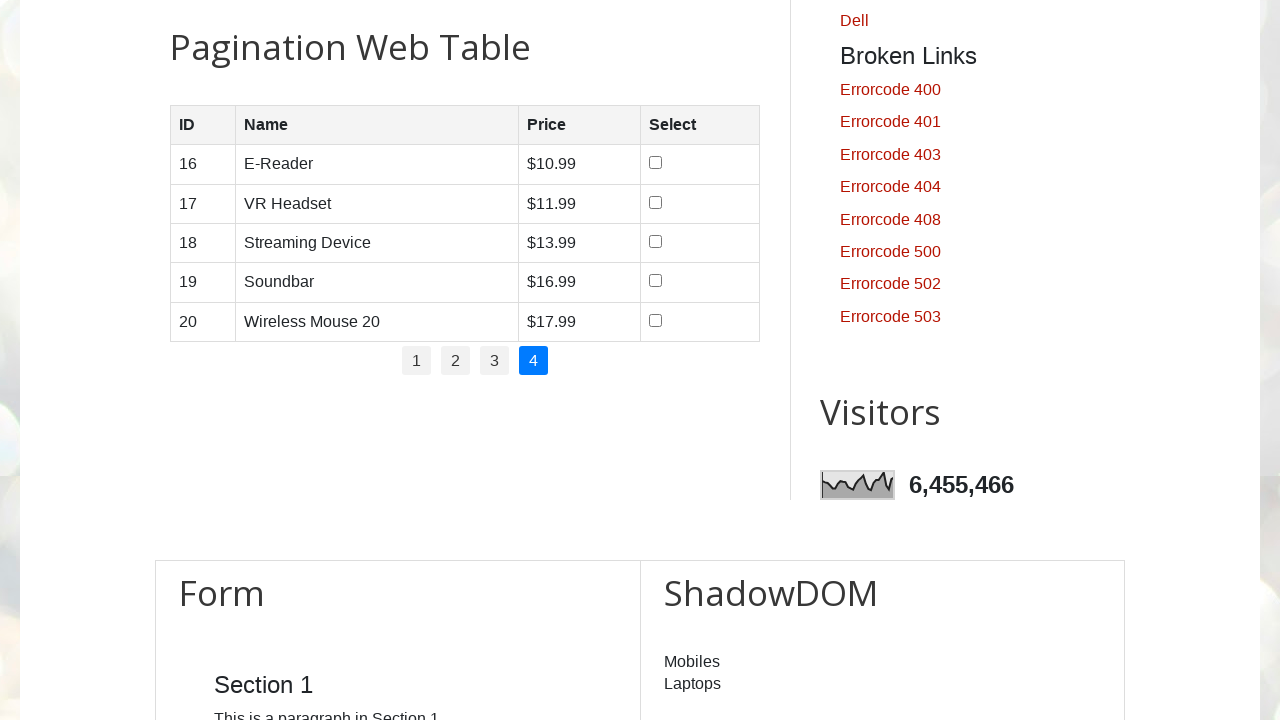

Retrieved all table rows from page 4: 6 rows found
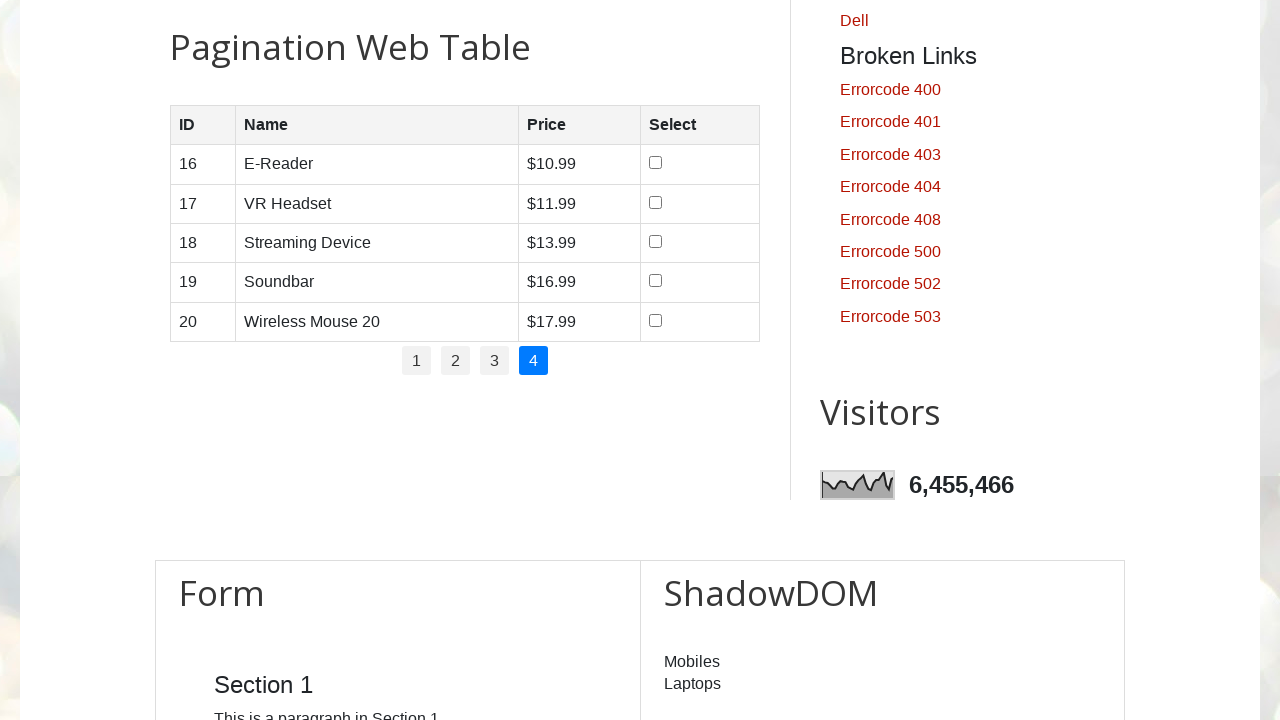

Verified product name is visible for row 1 on page 4
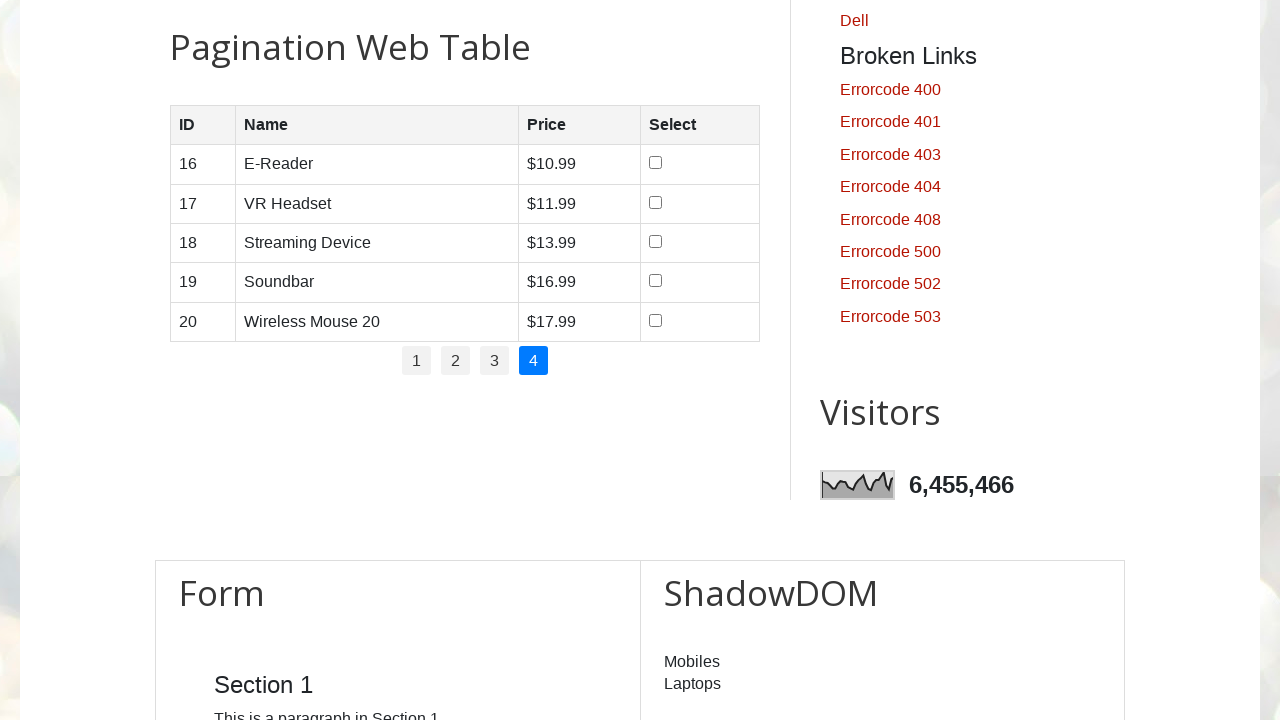

Verified product price is visible for row 1 on page 4
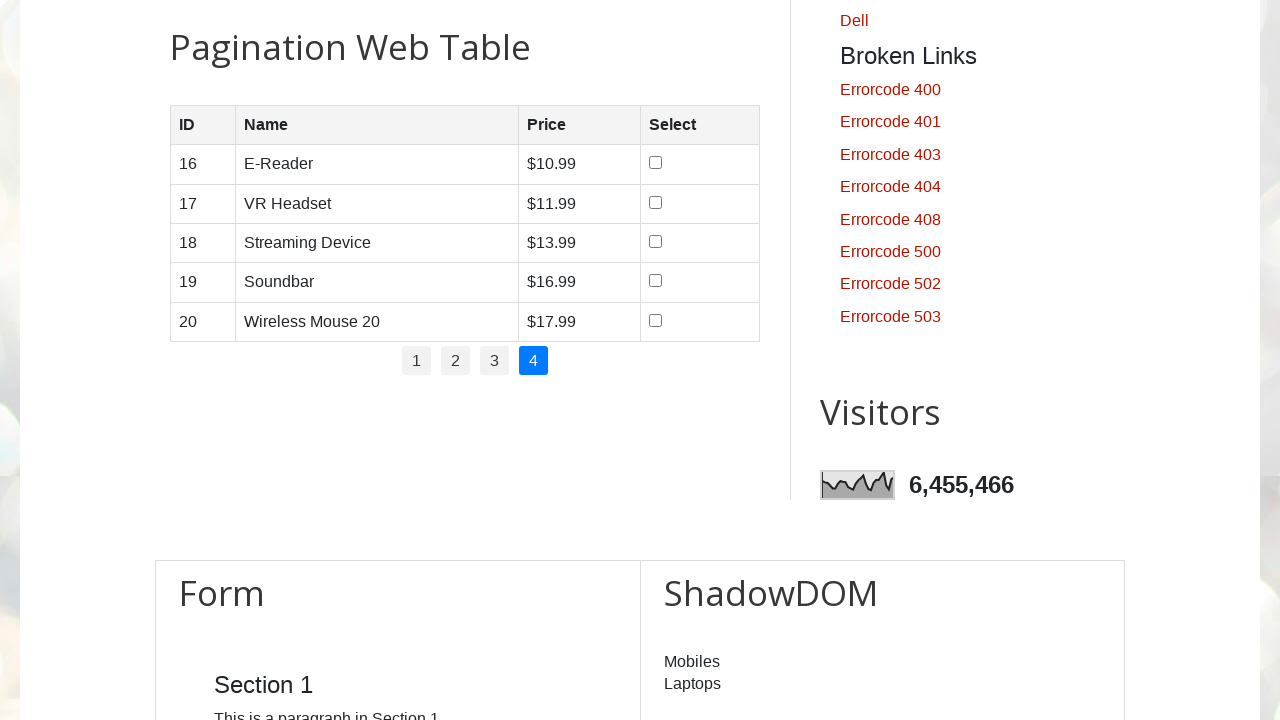

Verified product name is visible for row 2 on page 4
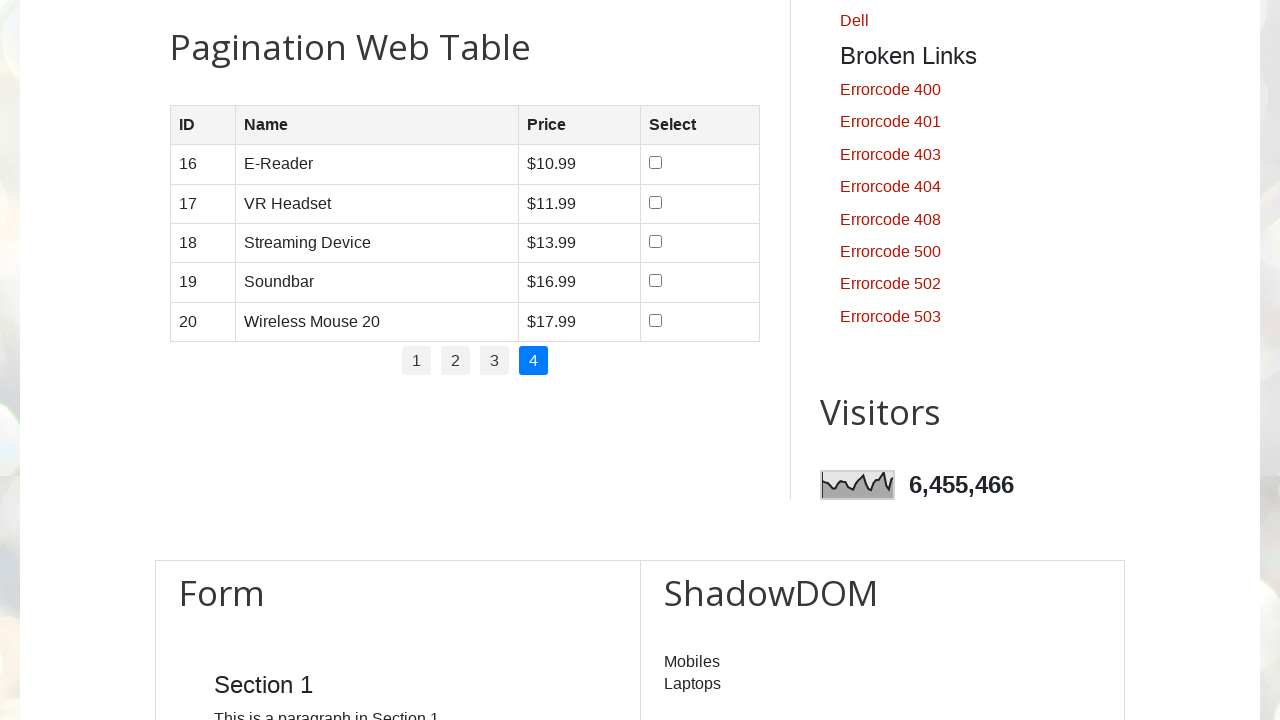

Verified product price is visible for row 2 on page 4
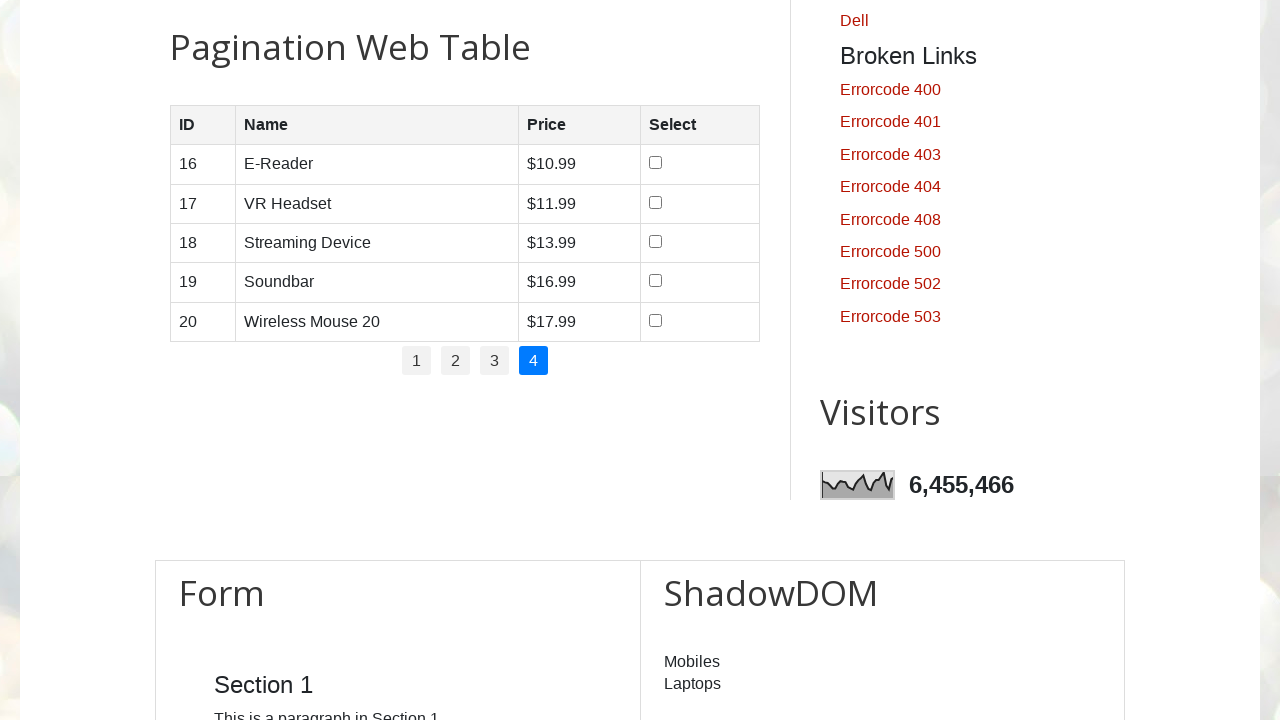

Verified product name is visible for row 3 on page 4
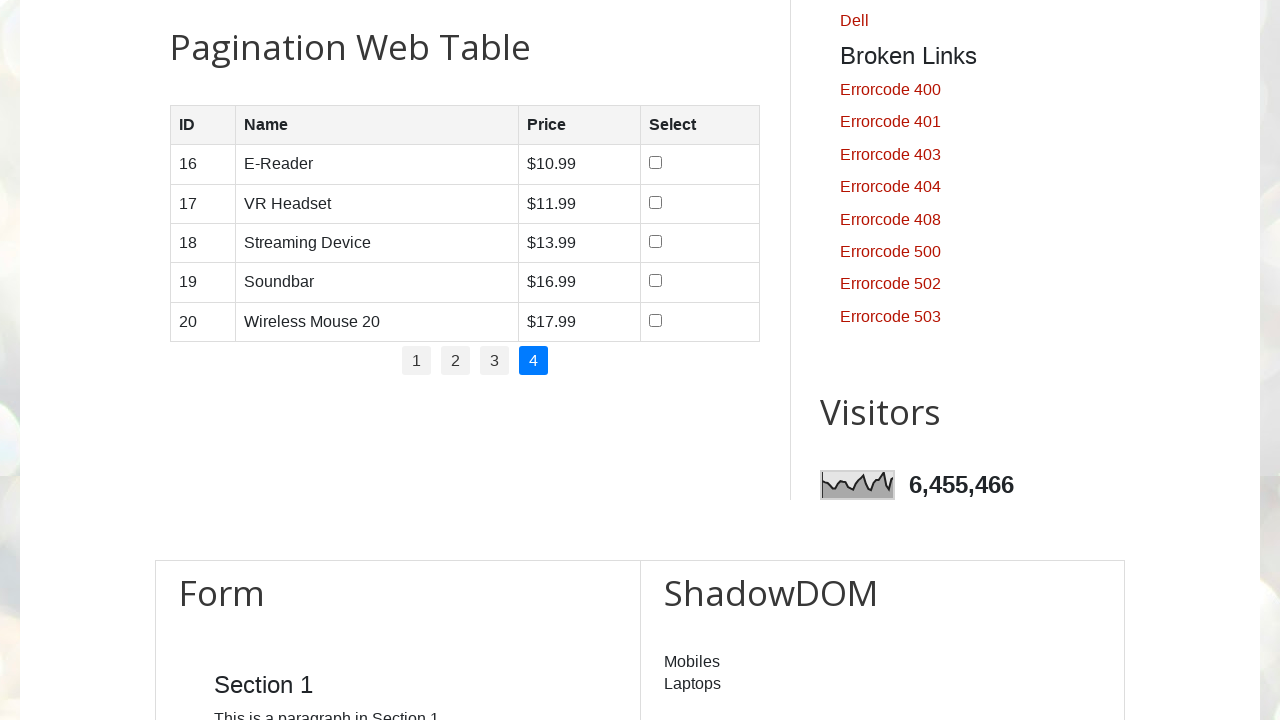

Verified product price is visible for row 3 on page 4
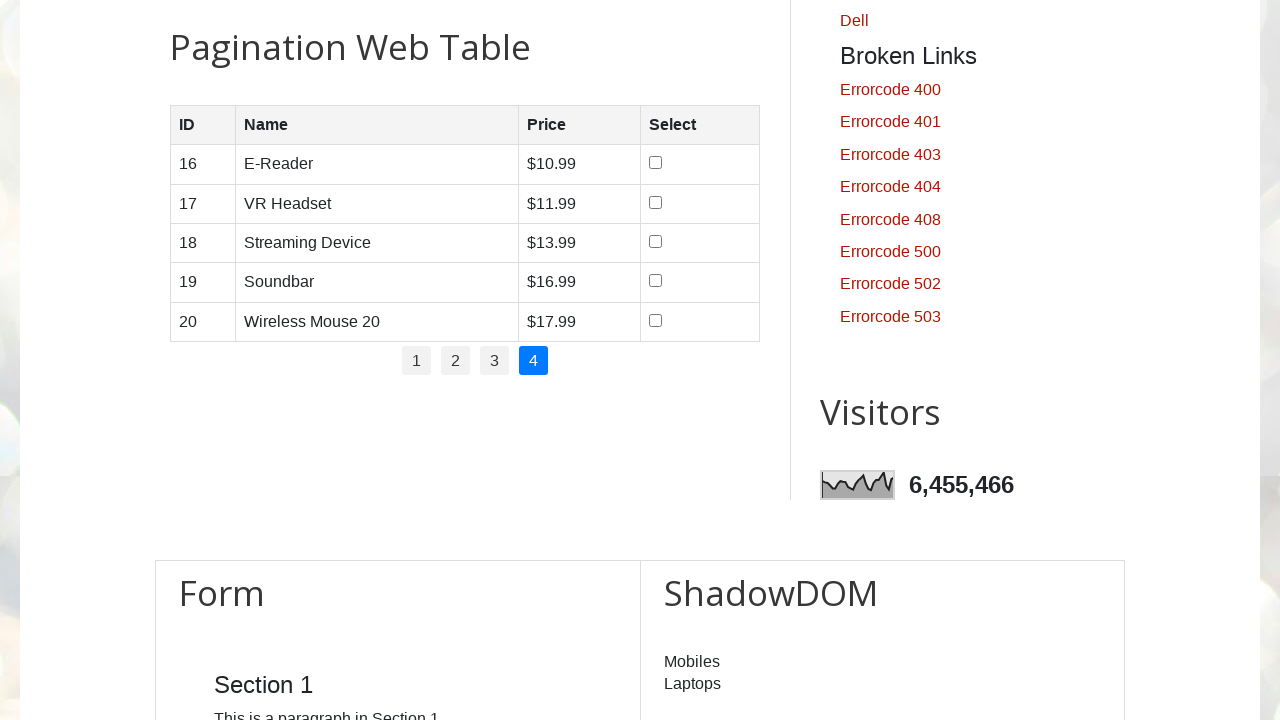

Verified product name is visible for row 4 on page 4
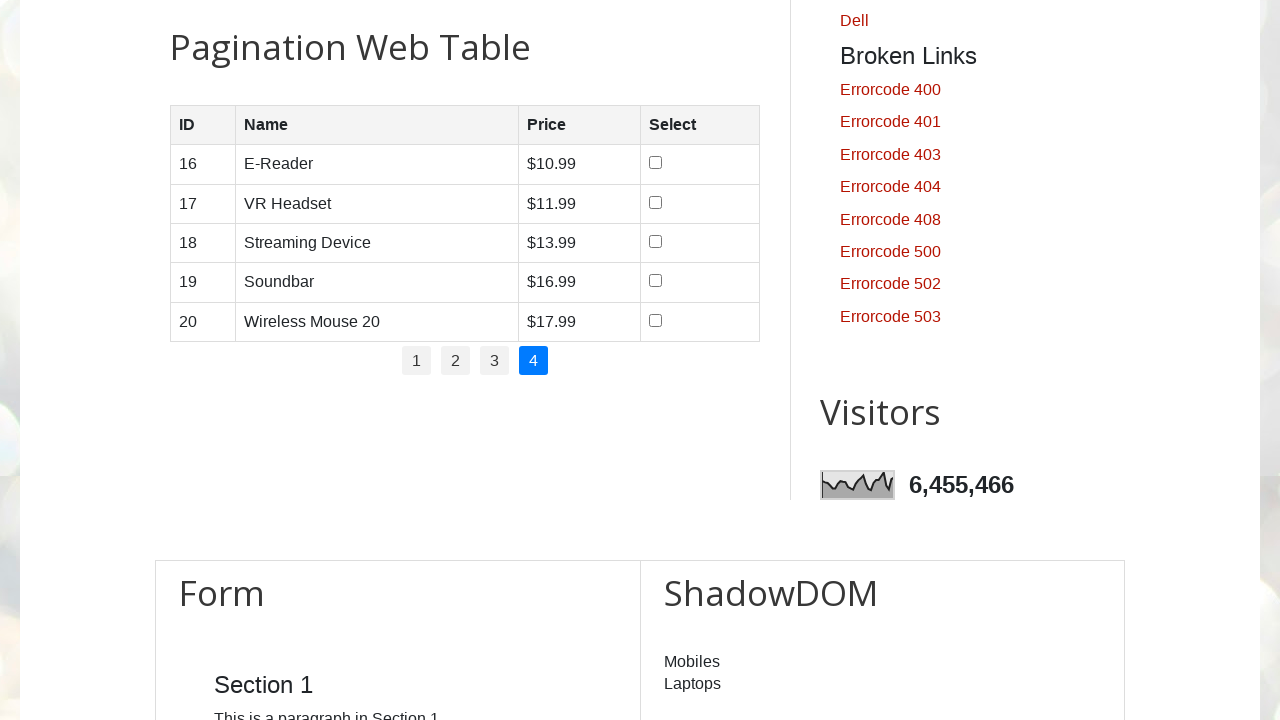

Verified product price is visible for row 4 on page 4
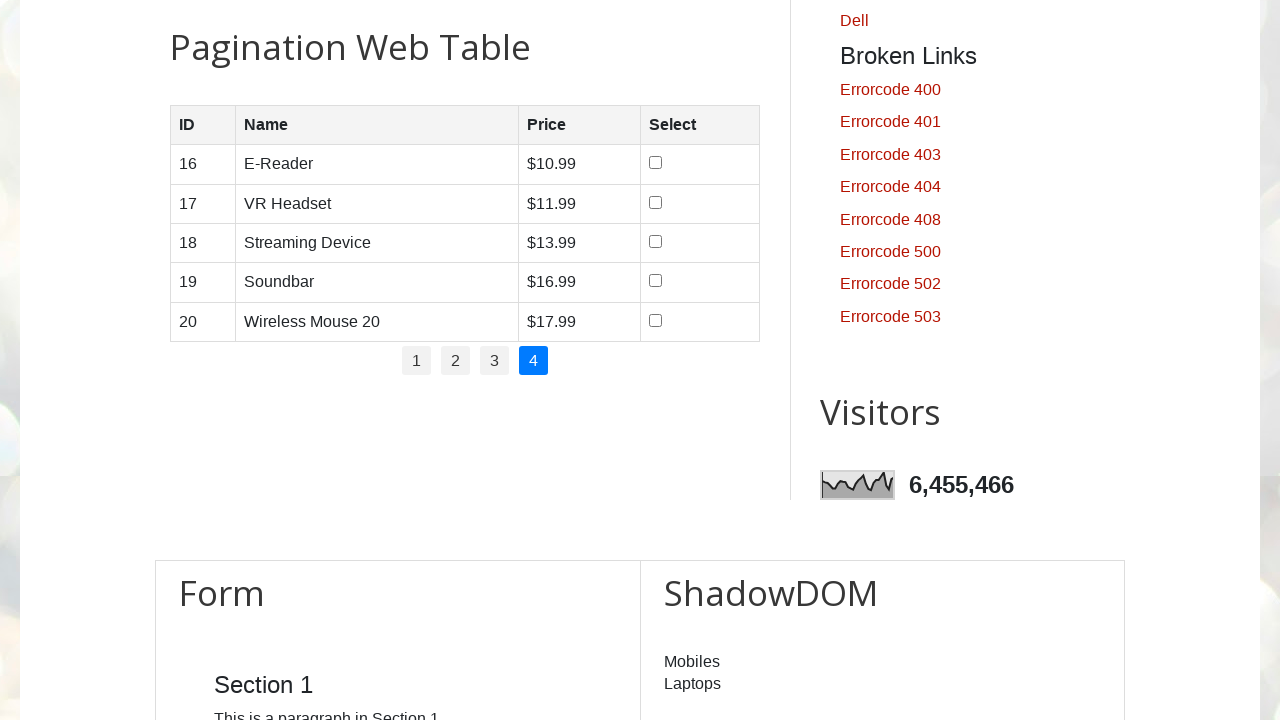

Verified product name is visible for row 5 on page 4
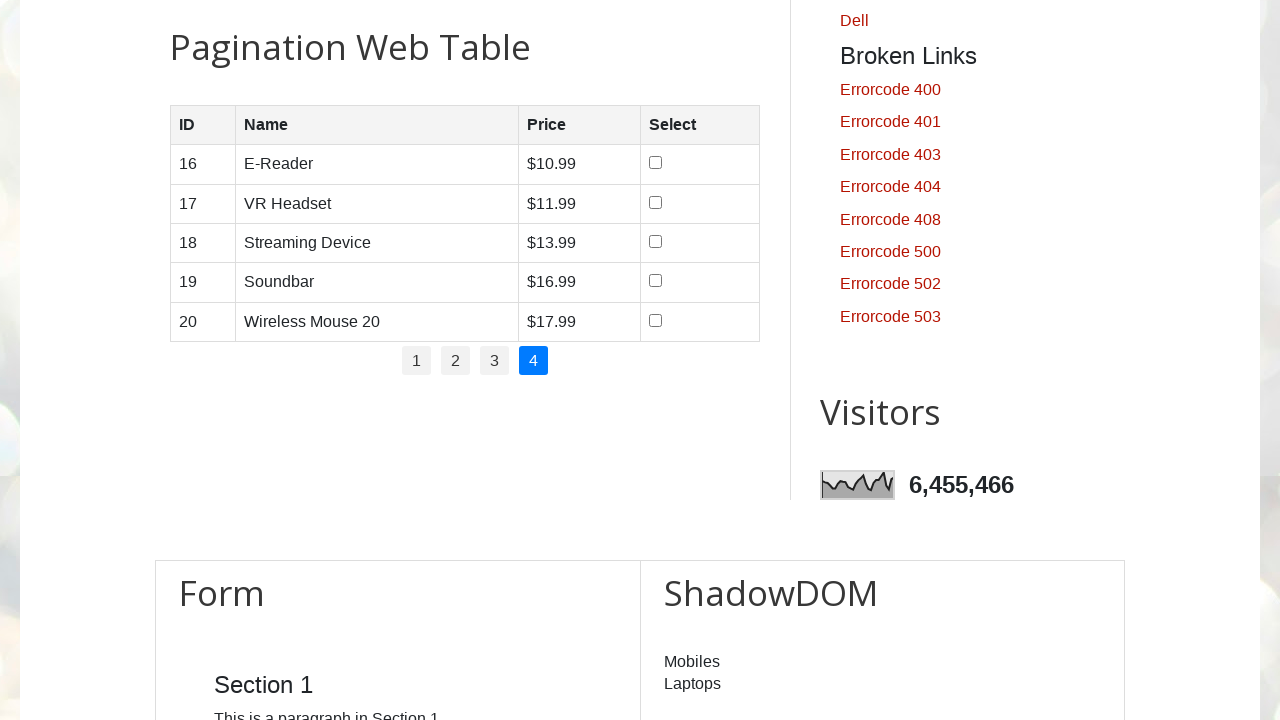

Verified product price is visible for row 5 on page 4
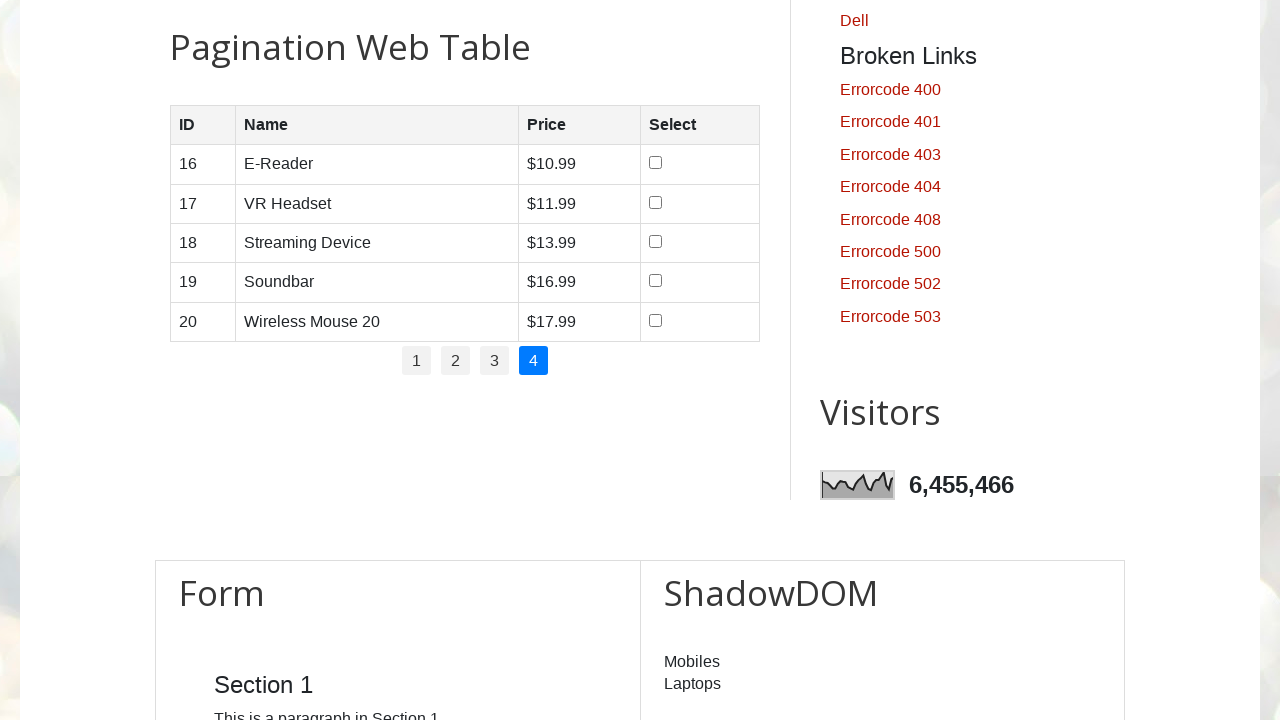

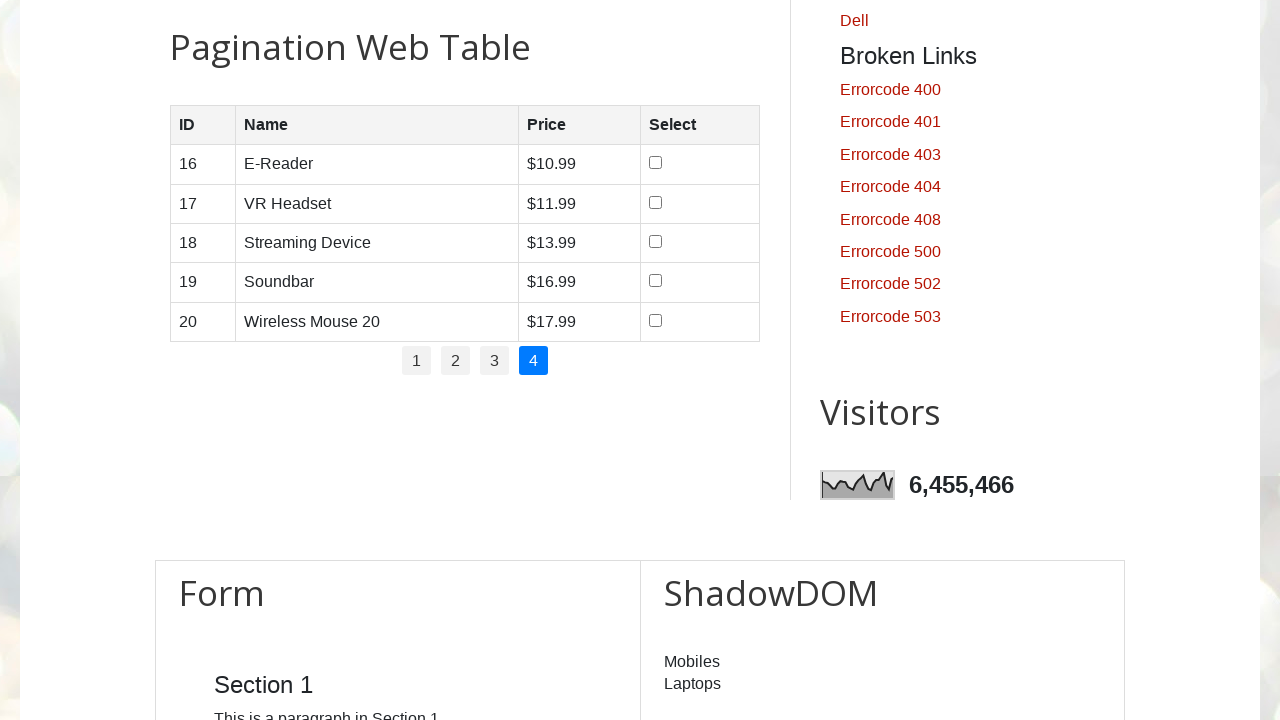